Tests various drag and drop interactions including dragging elements by offset, dragging between containers, reordering columns and rows, resizing elements, adjusting sliders, and monitoring progress bars

Starting URL: https://leafground.com/drag.xhtml

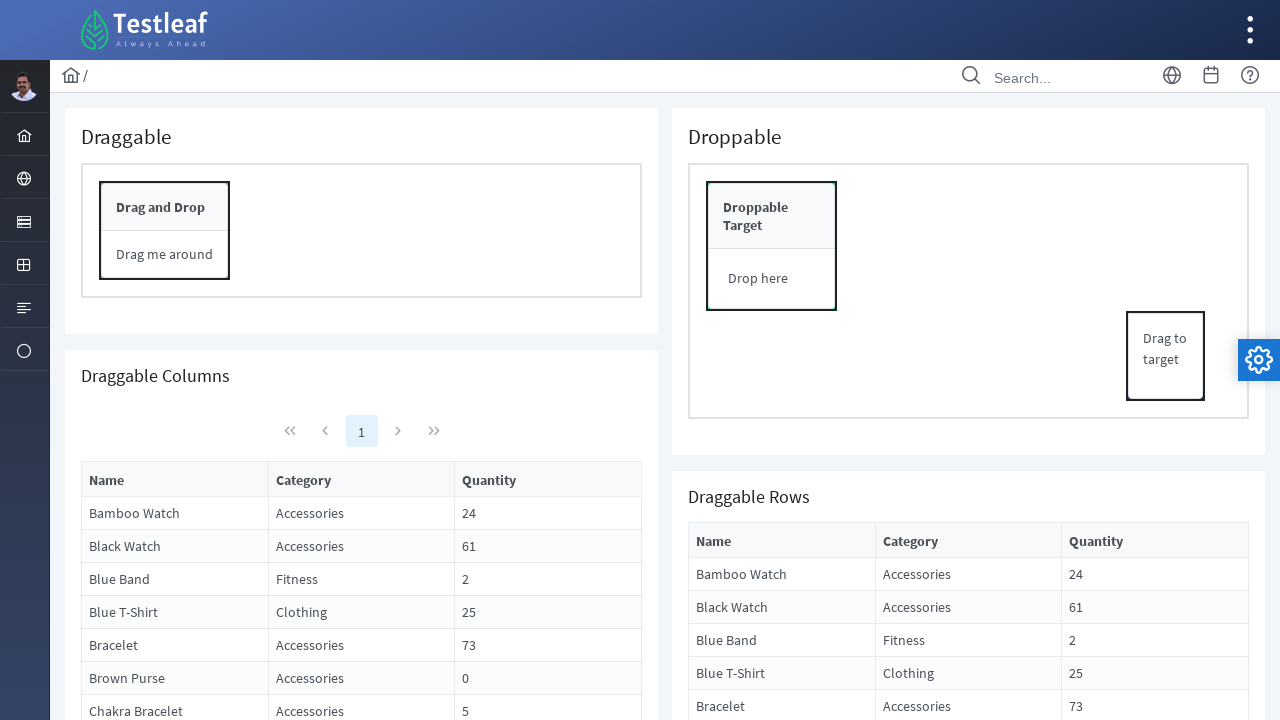

Located 'Drag and Drop' element
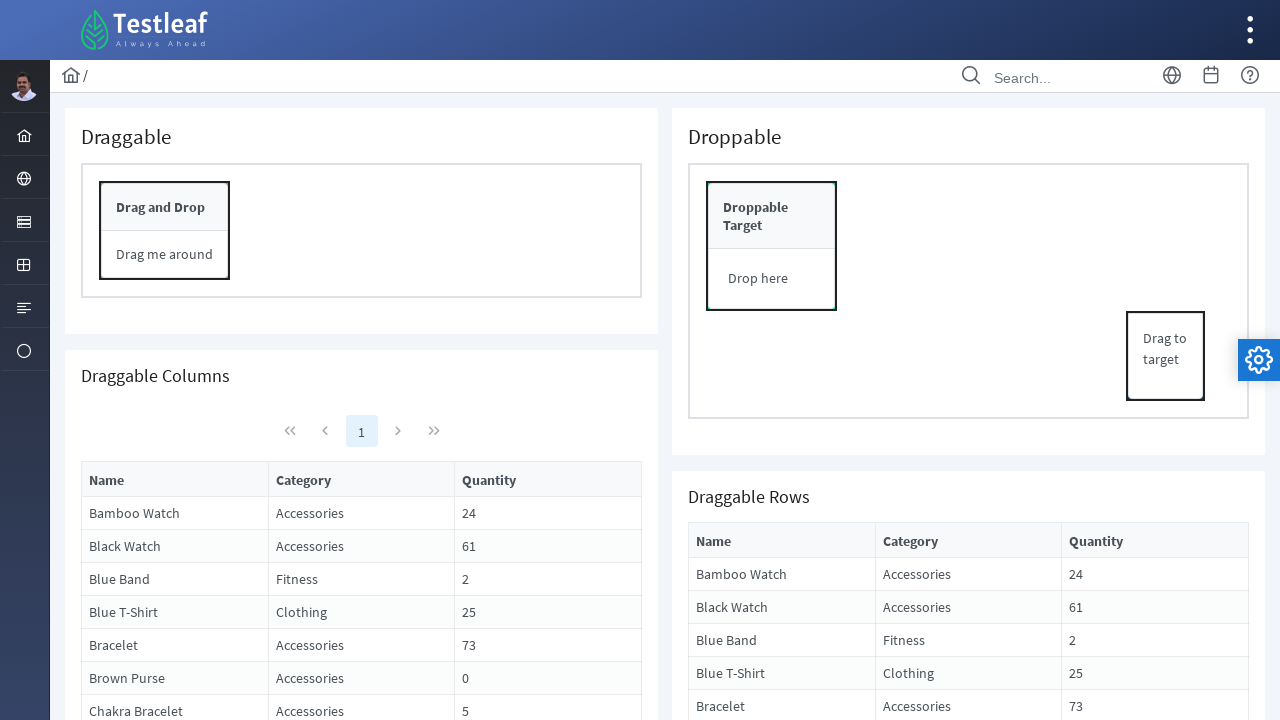

Dragged 'Drag and Drop' element by offset (50, 0) at (166, 198)
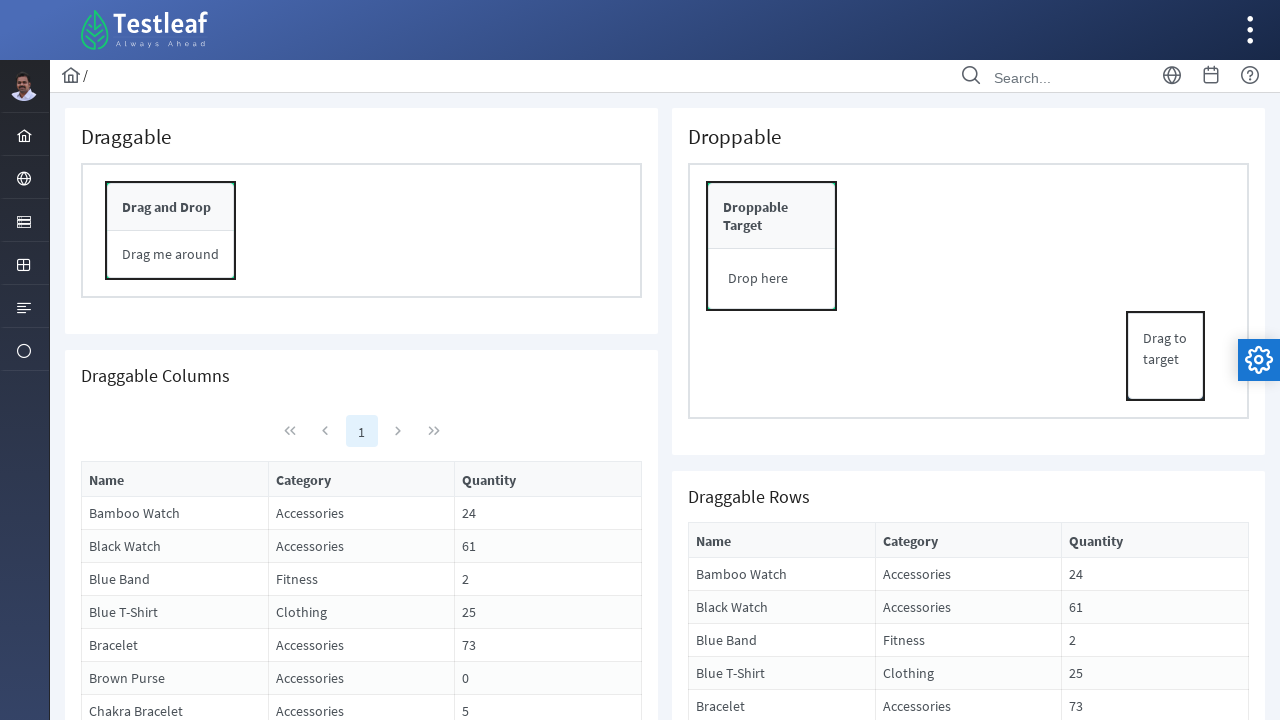

Located source element for drag and drop
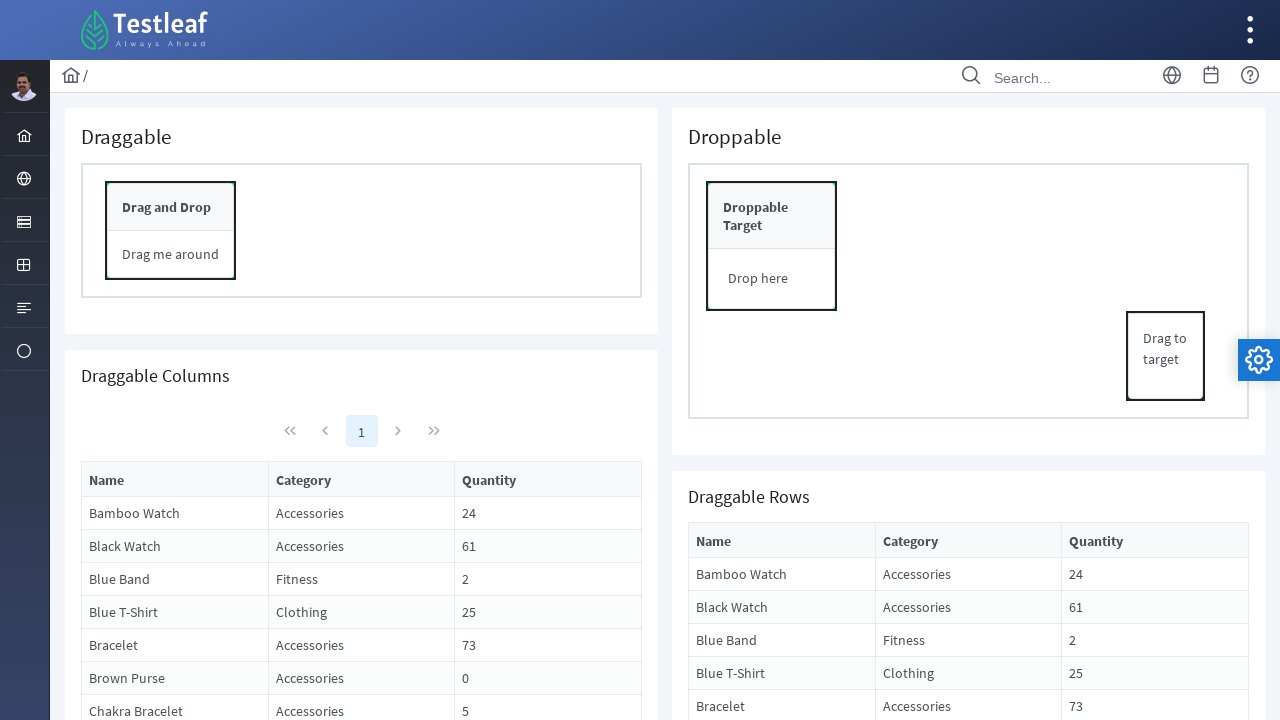

Located destination element for drag and drop
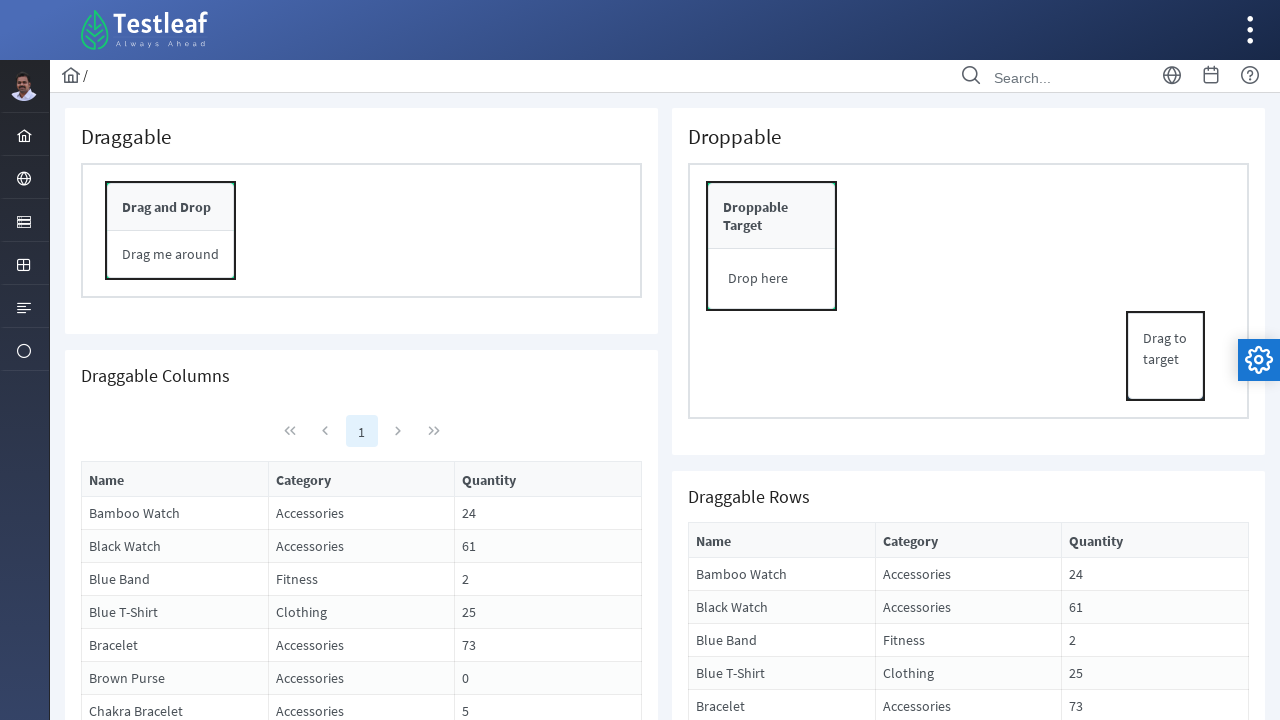

Dragged element from source to destination container at (772, 279)
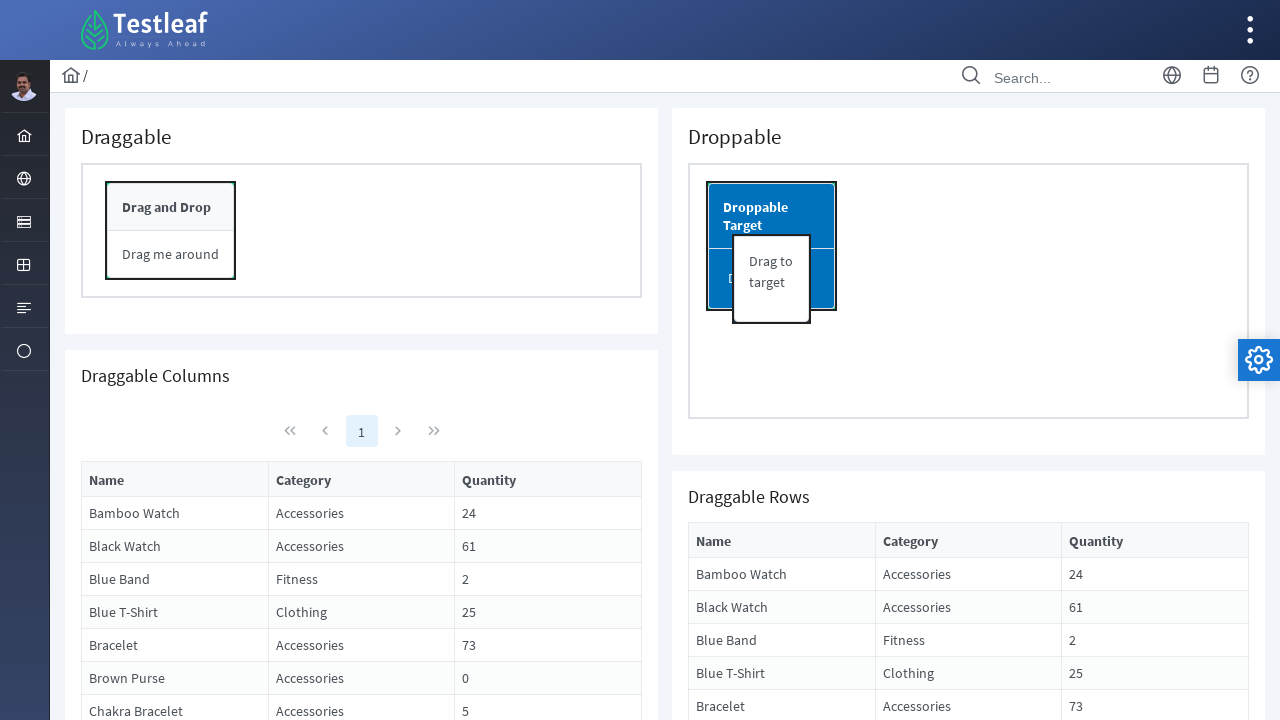

Located 'Category' column header
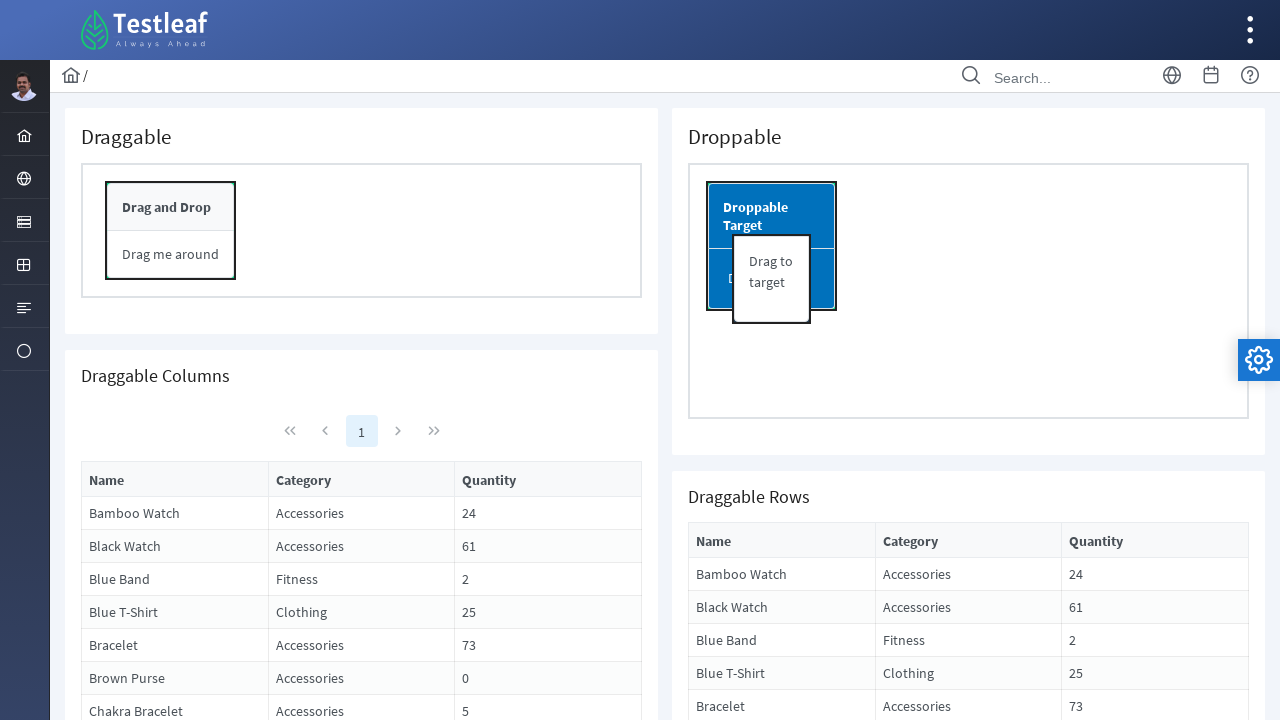

Located 'Name' column header
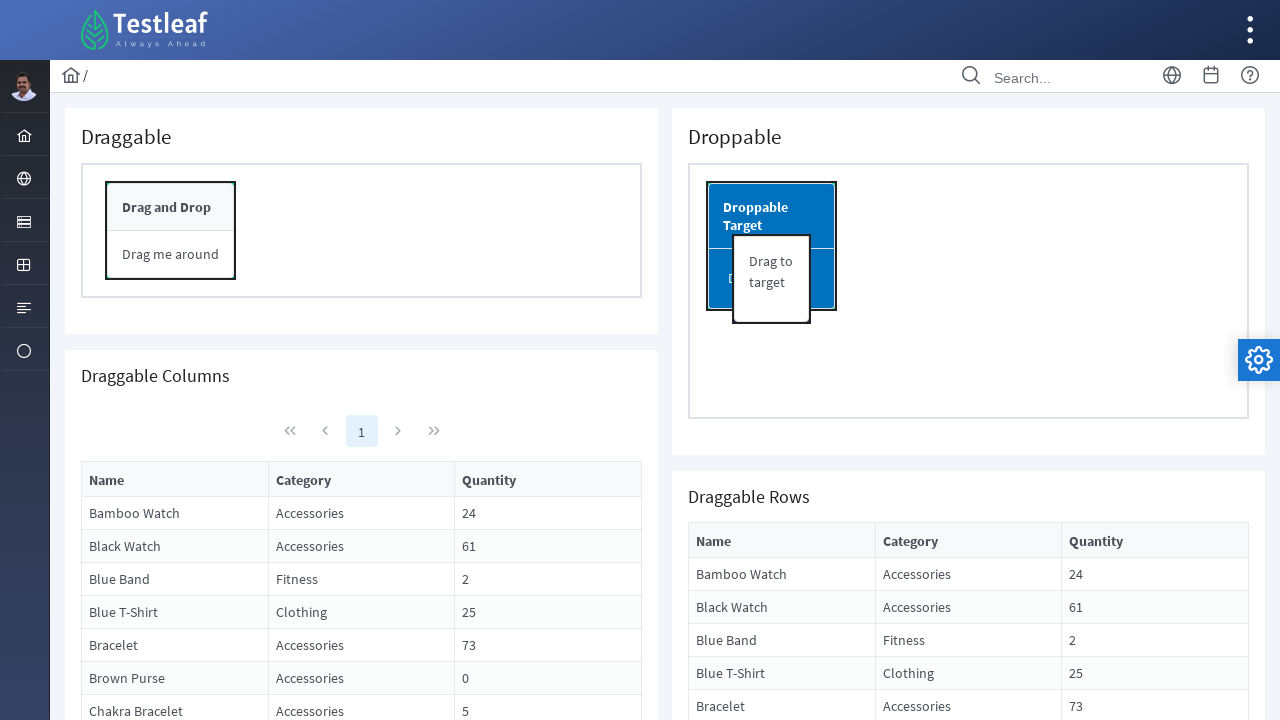

Dragged 'Category' column to reorder next to 'Name' column at (106, 480)
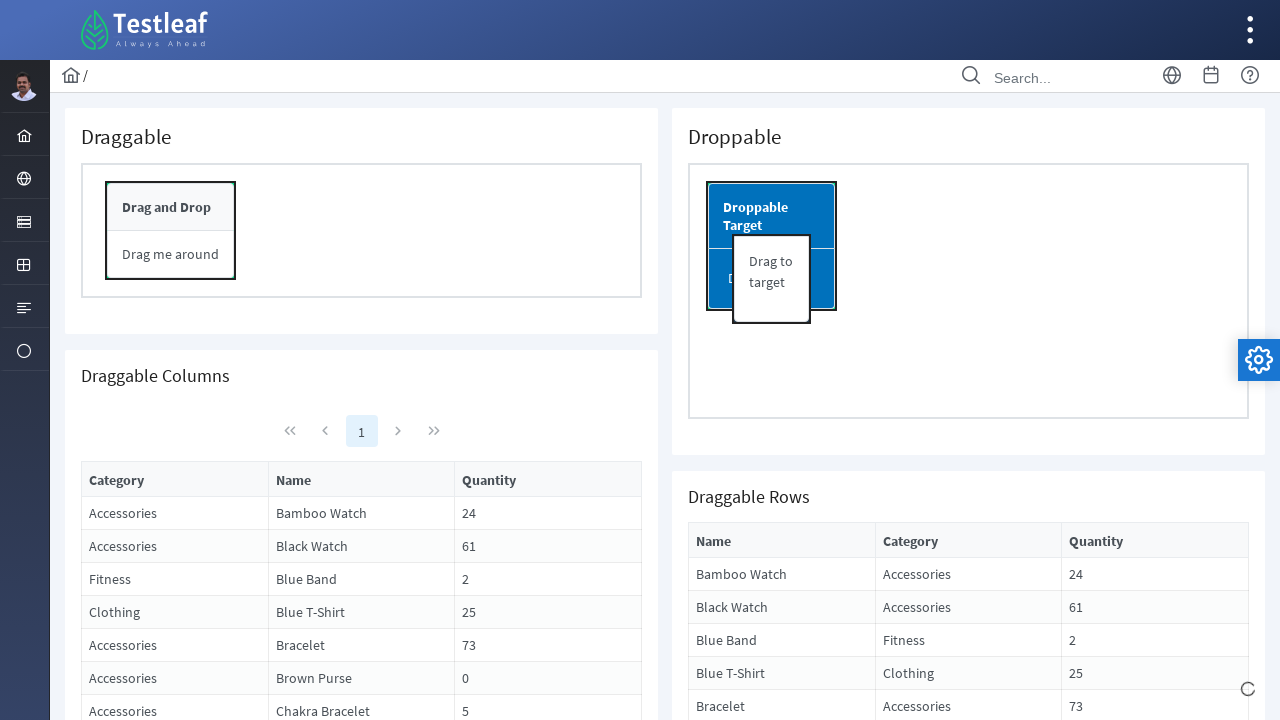

Located source row (data-ri='1') for reordering
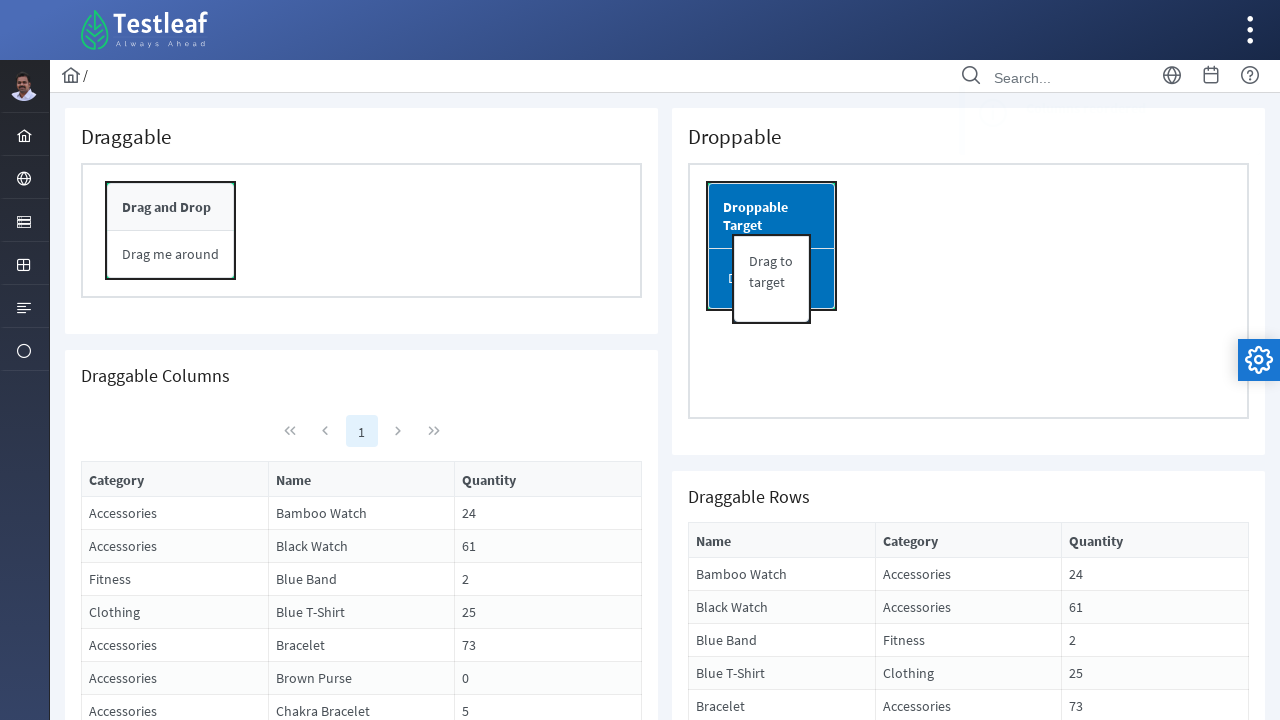

Located destination row (data-ri='2') for reordering
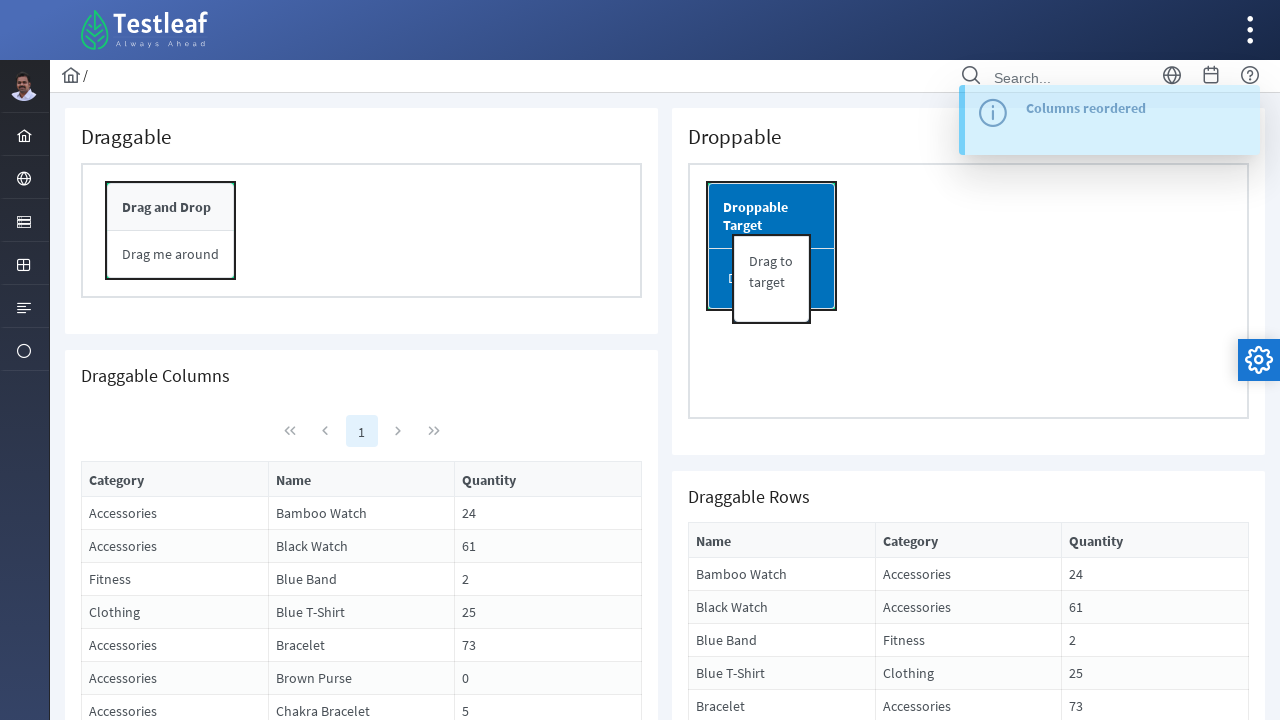

Dragged row 1 to reorder with row 2 at (968, 640)
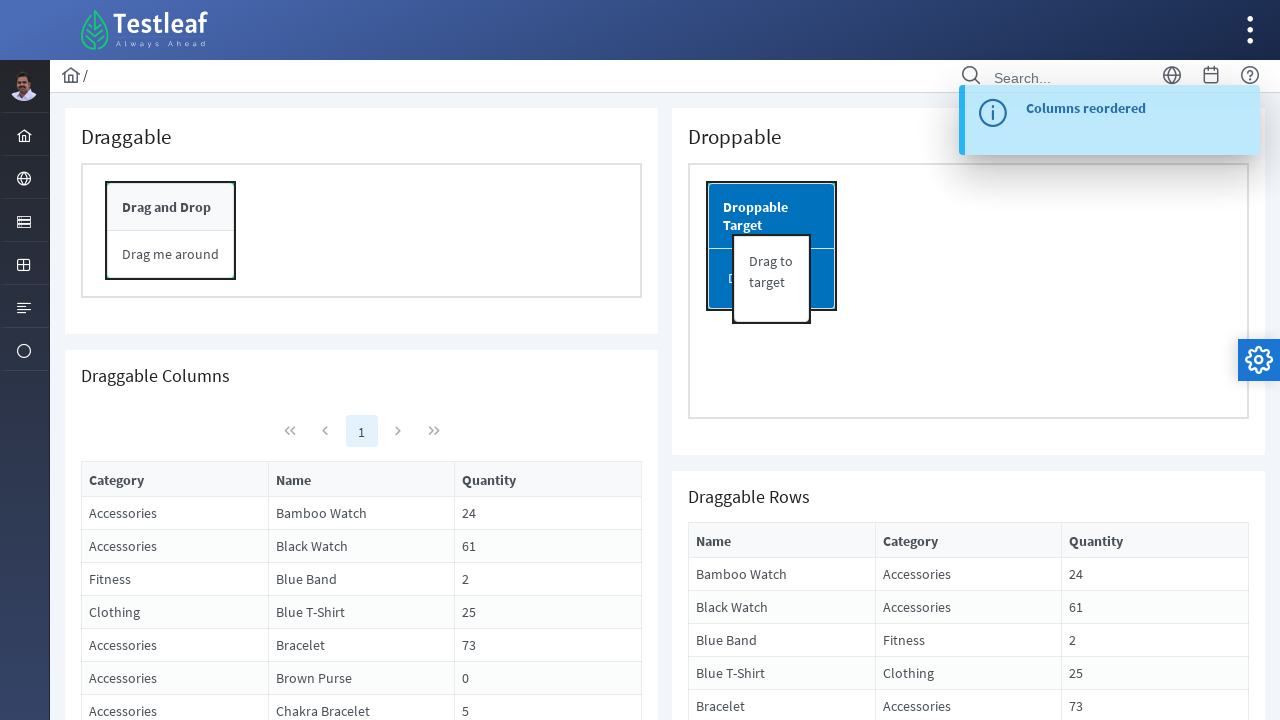

Waited 5 seconds for page elements to stabilize
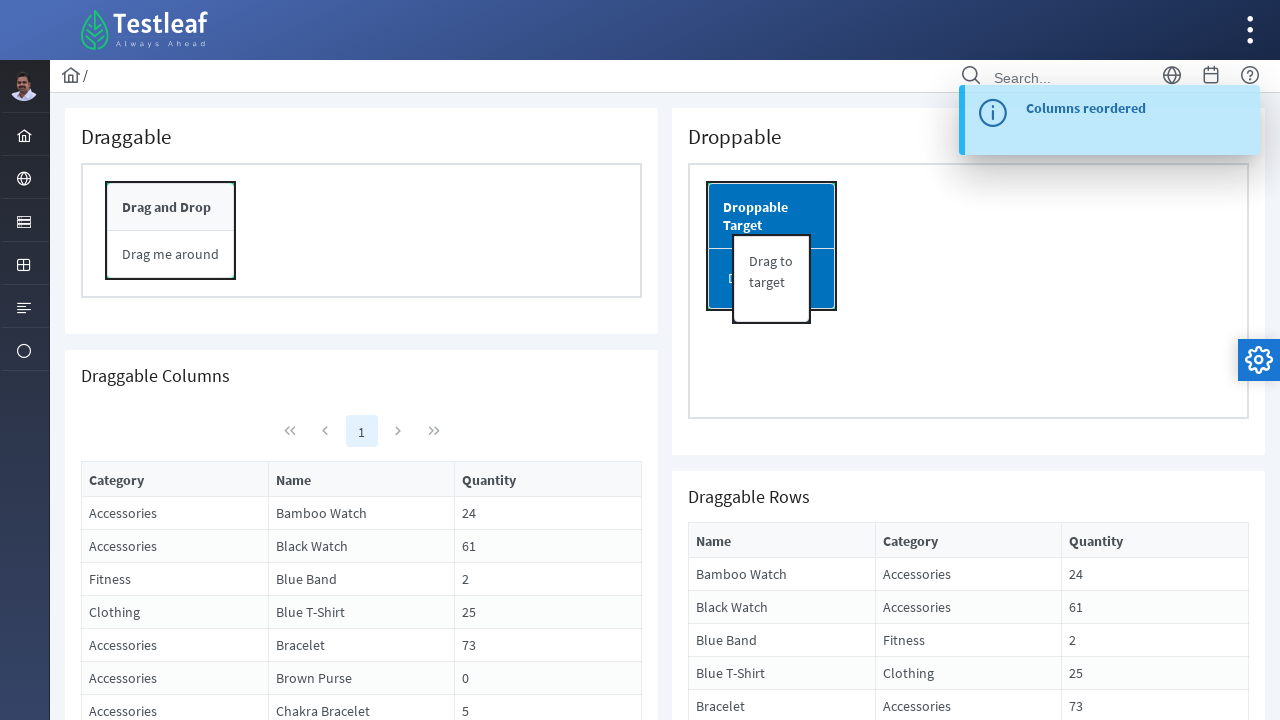

Located resize handle (east side)
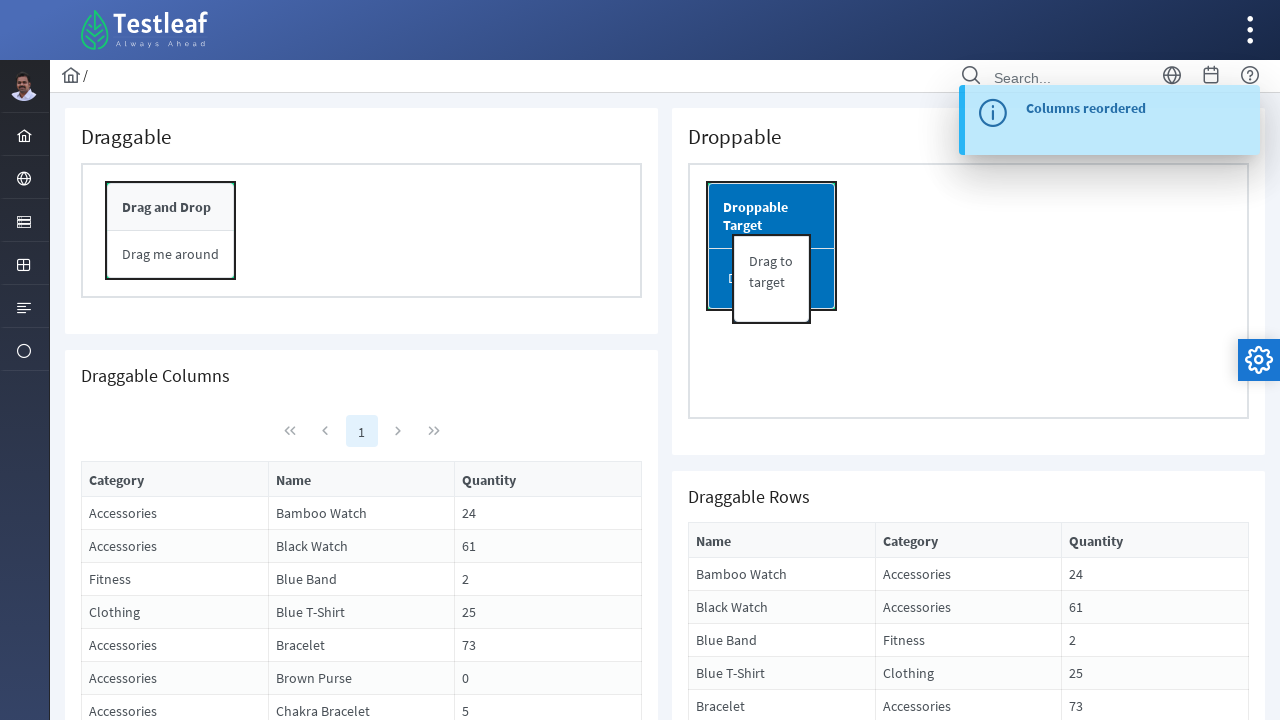

Hovered over resize handle at (358, 484) on xpath=//div[@class='ui-resizable-handle ui-resizable-e']
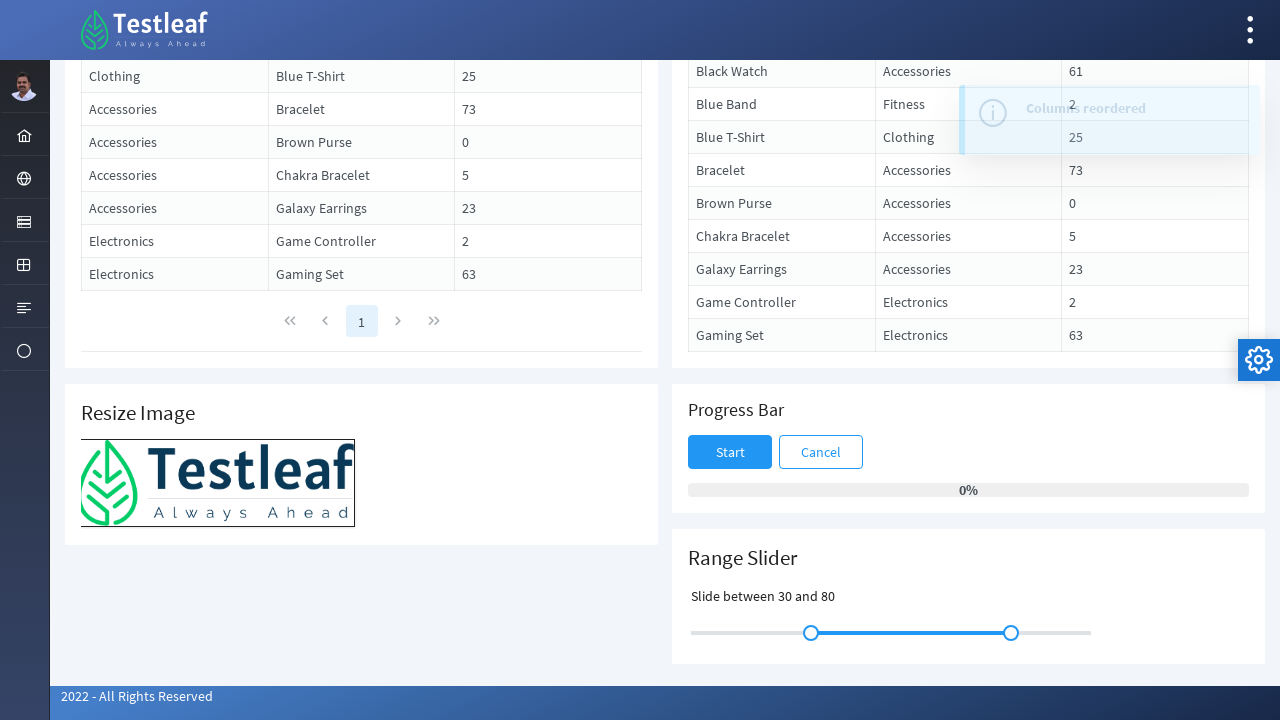

Pressed mouse button down on resize handle at (358, 484)
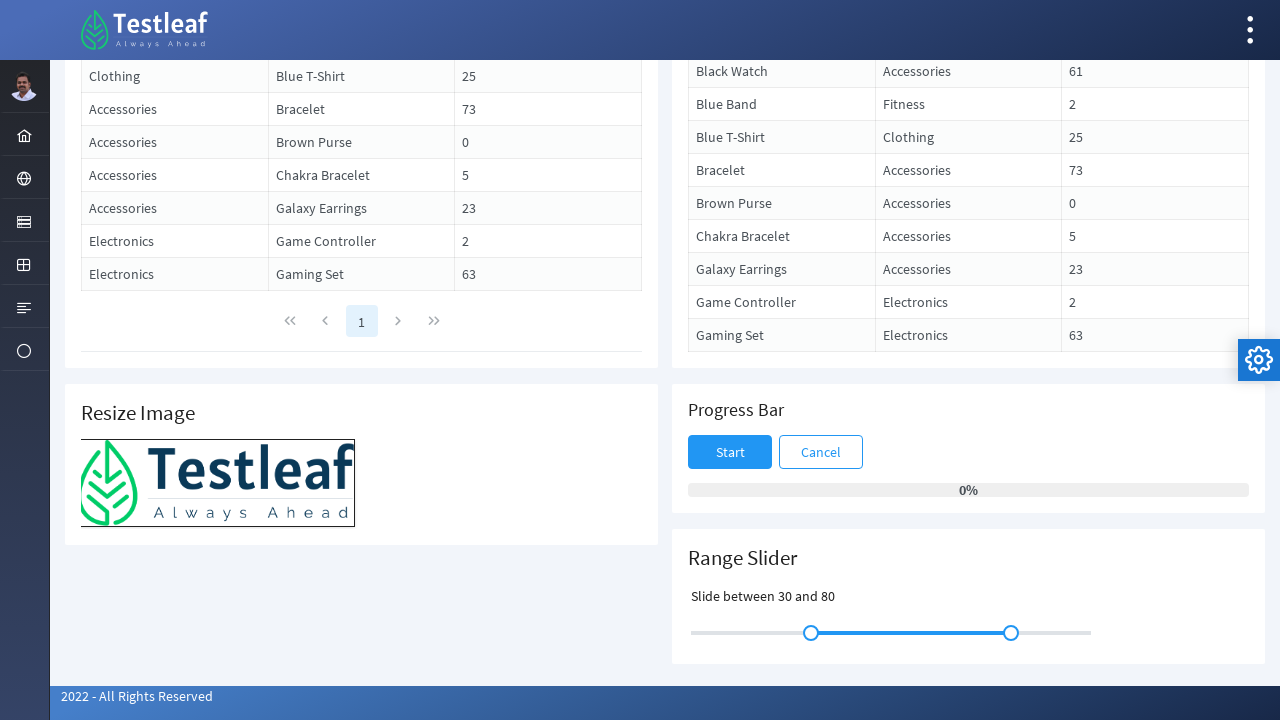

Moved mouse 100 pixels to the right over 10 steps at (100, 0)
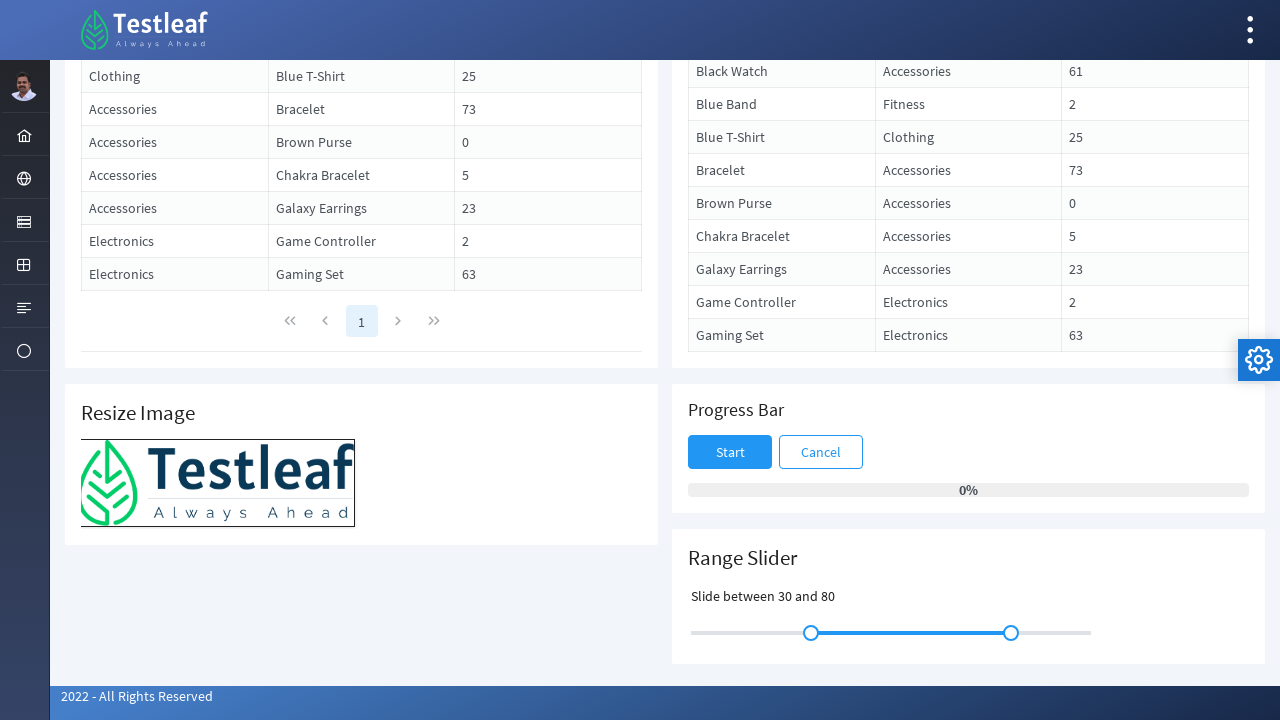

Released mouse button to complete resize at (100, 0)
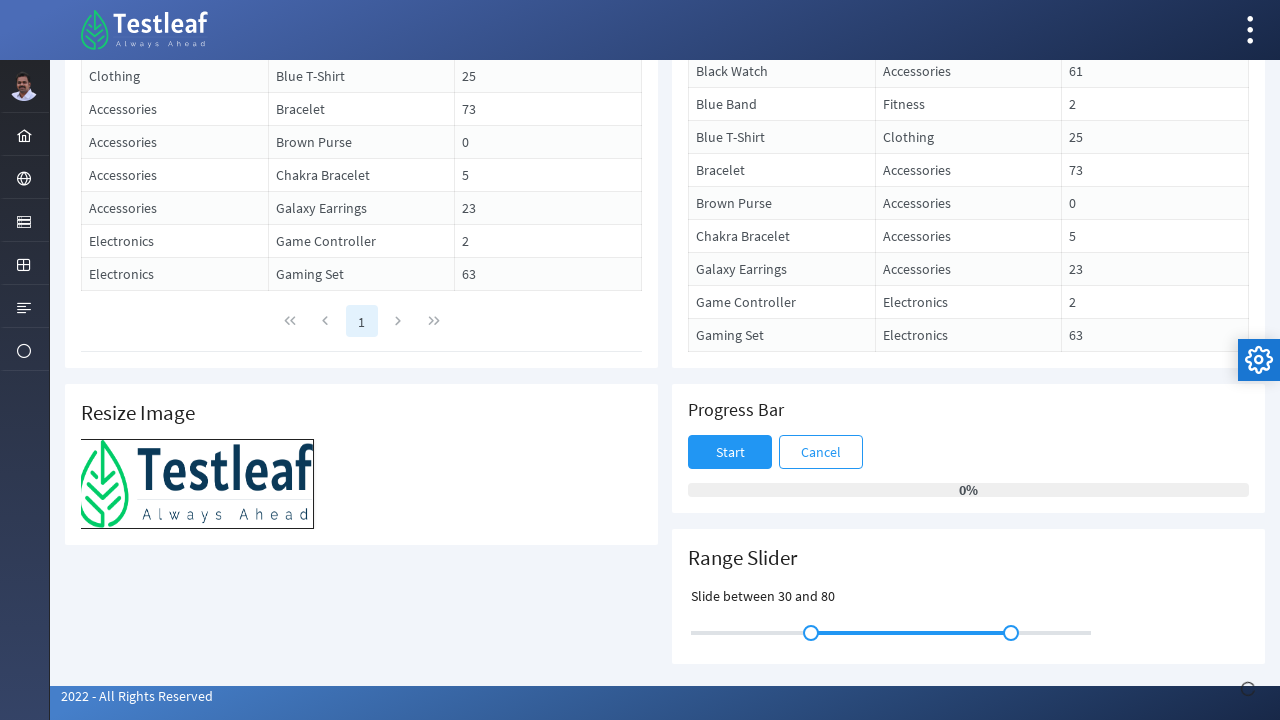

Located first range slider handle
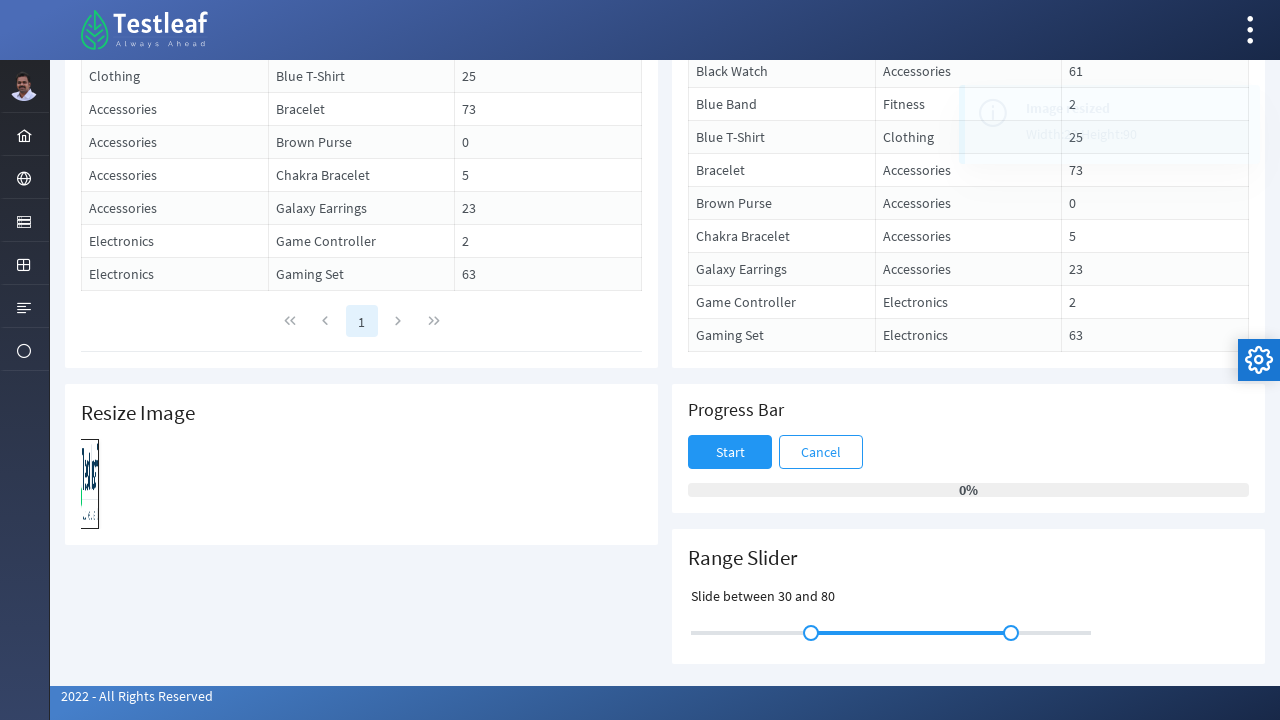

Hovered over slider handle at (811, 633) on xpath=(//span[@class='ui-slider-handle ui-corner-all ui-state-default'])[1]
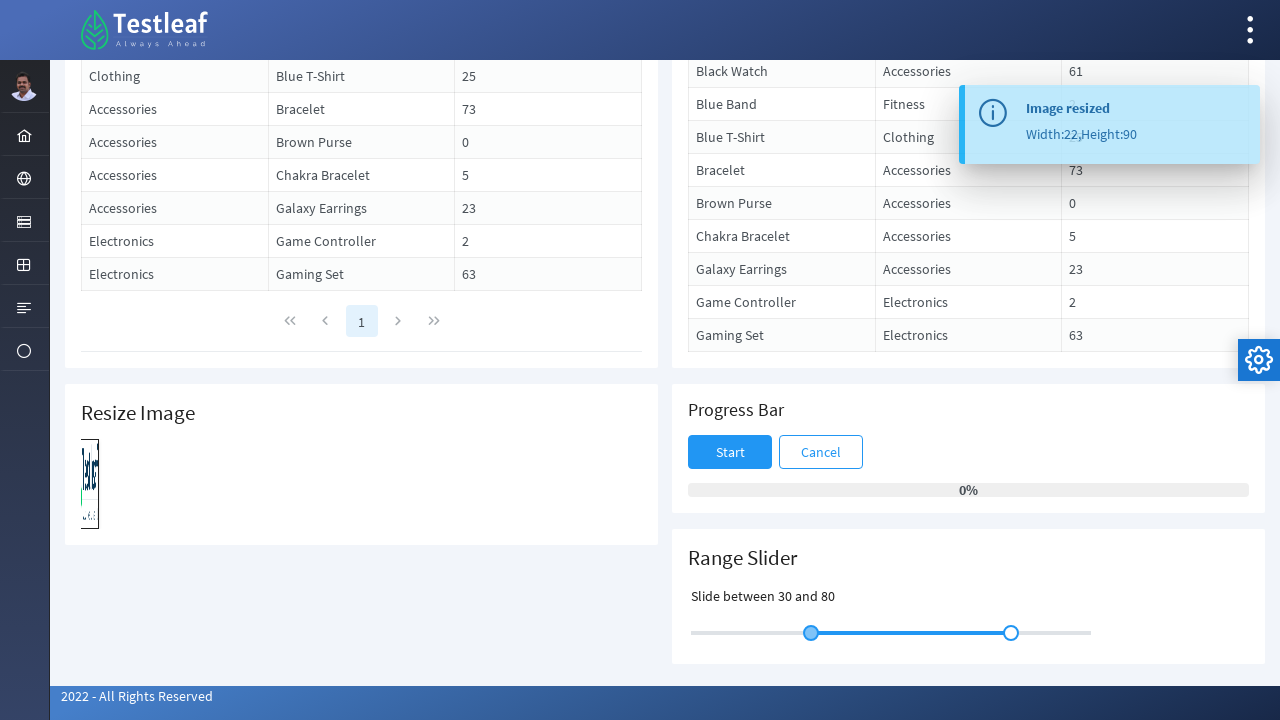

Pressed mouse button down on slider handle at (811, 633)
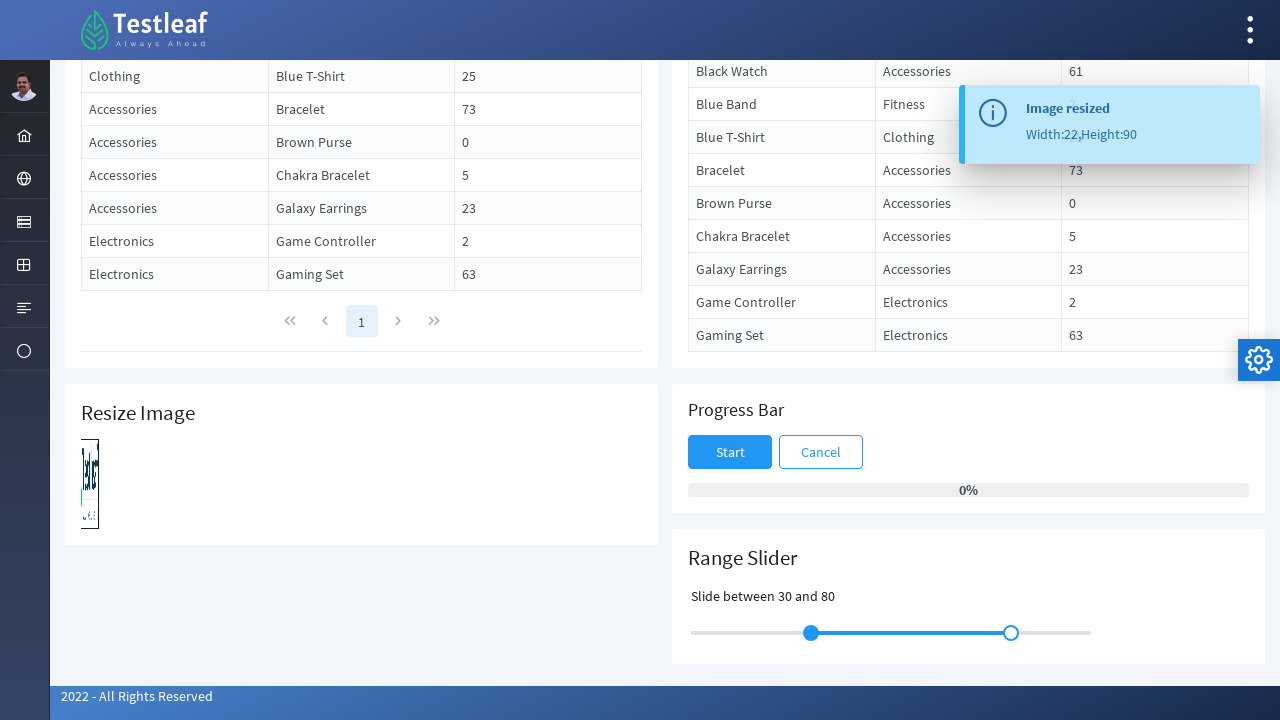

Moved slider 20 pixels to the right over 5 steps at (20, 0)
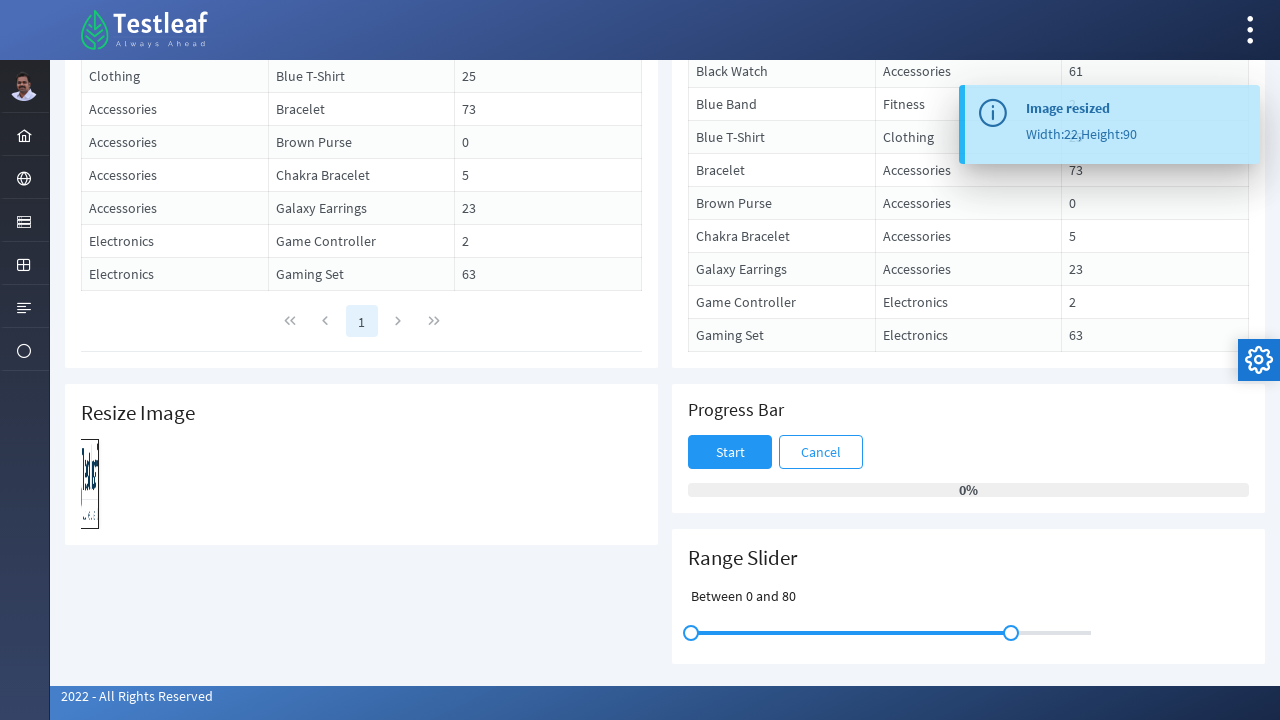

Released mouse button to complete slider adjustment at (20, 0)
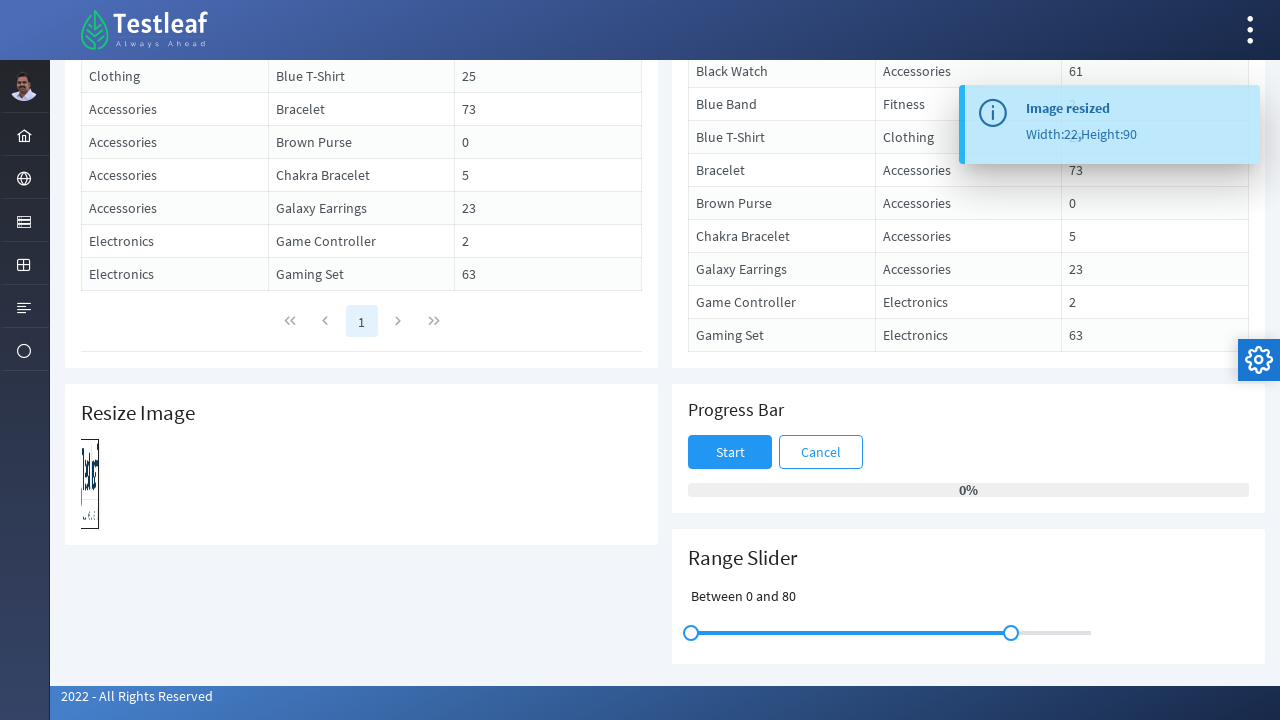

Clicked 'Start' button to begin progress bar at (730, 452) on xpath=//span[text()='Start']
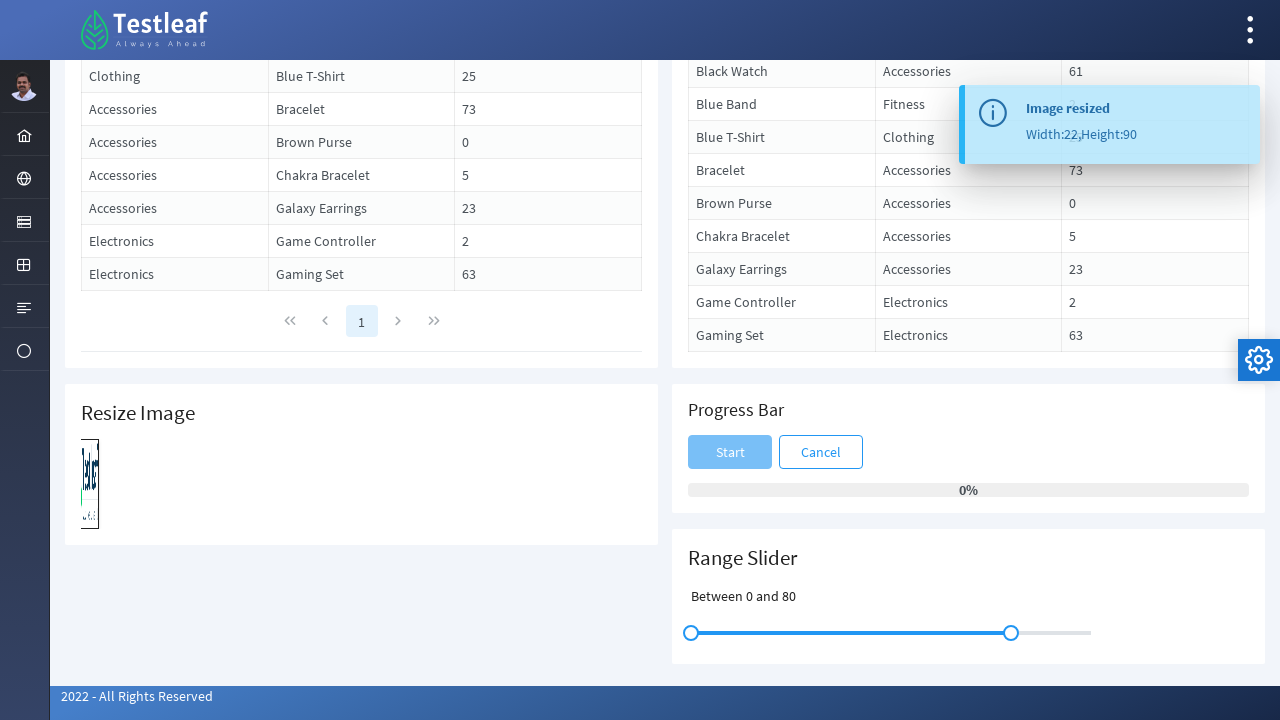

Checked progress bar status: 0%
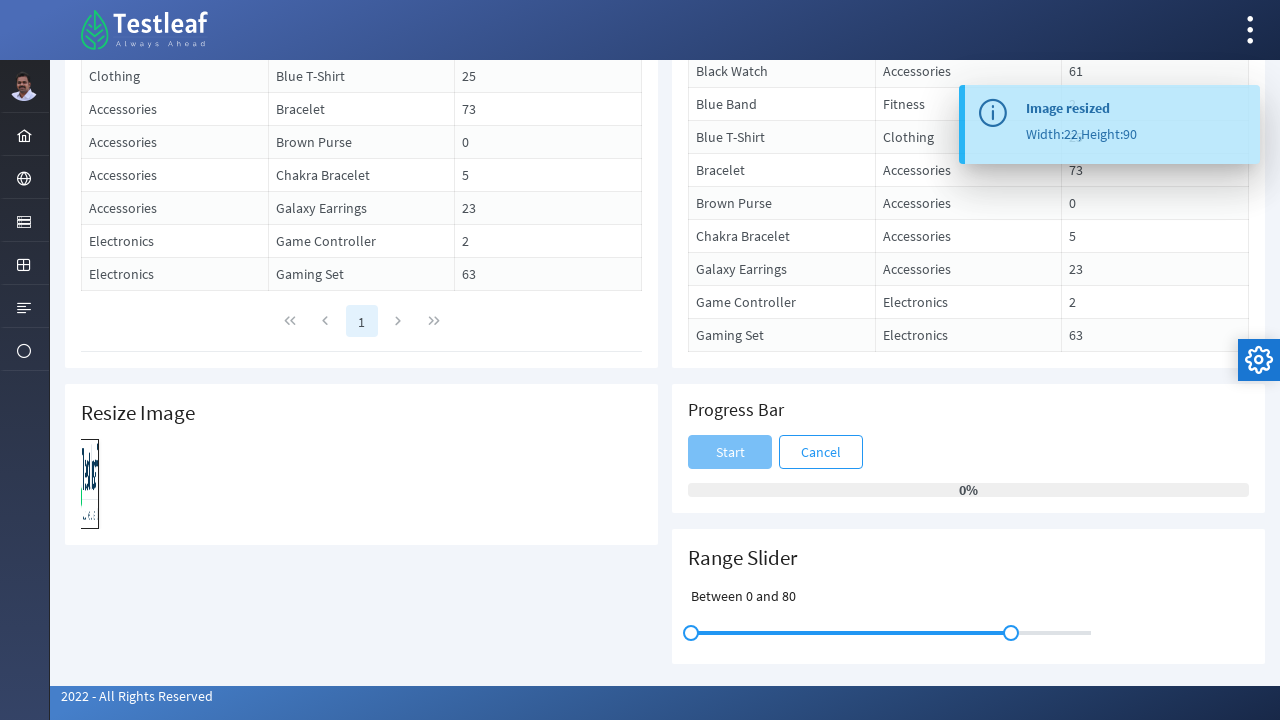

Waited 2 seconds before checking progress again
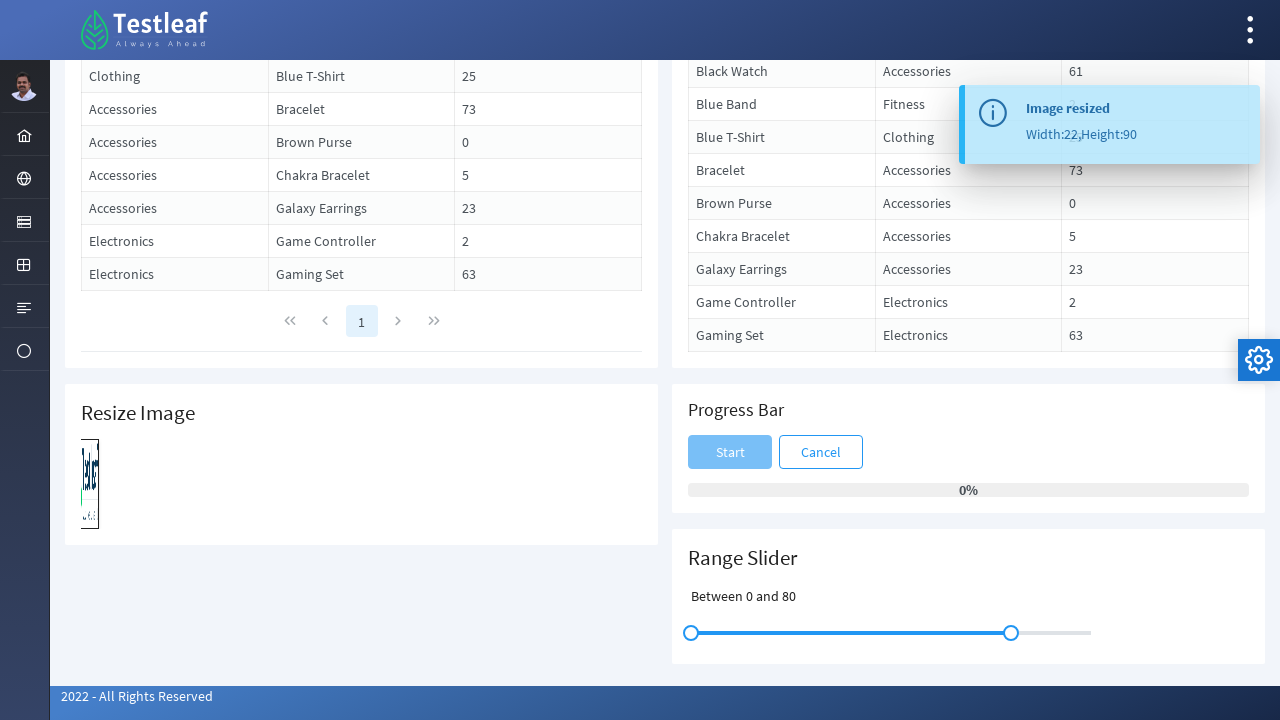

Checked progress bar status: 0%
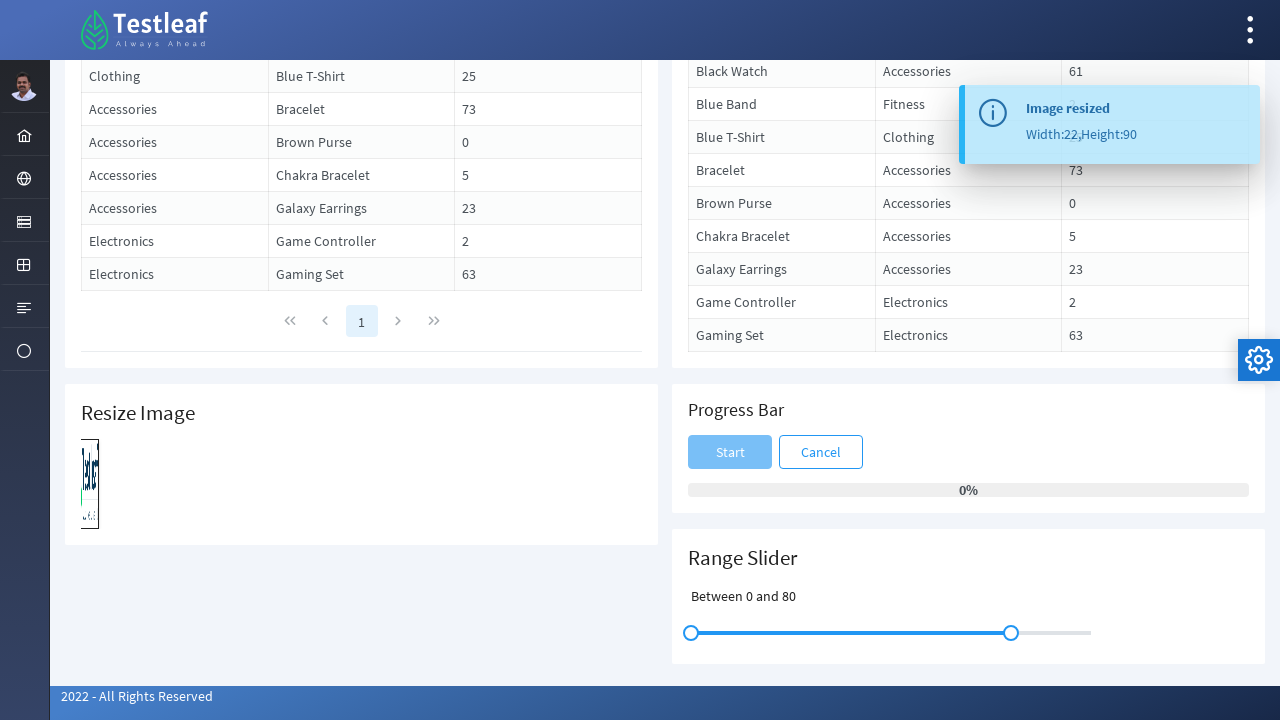

Waited 2 seconds before checking progress again
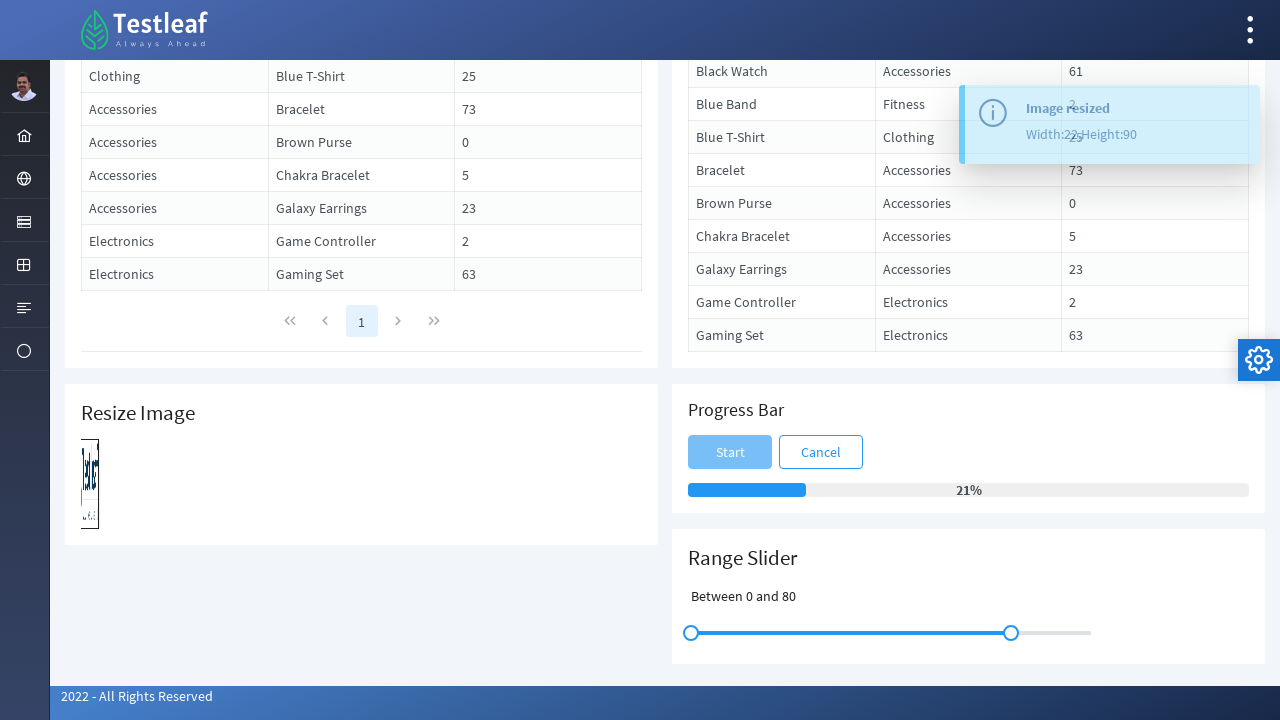

Checked progress bar status: 21%
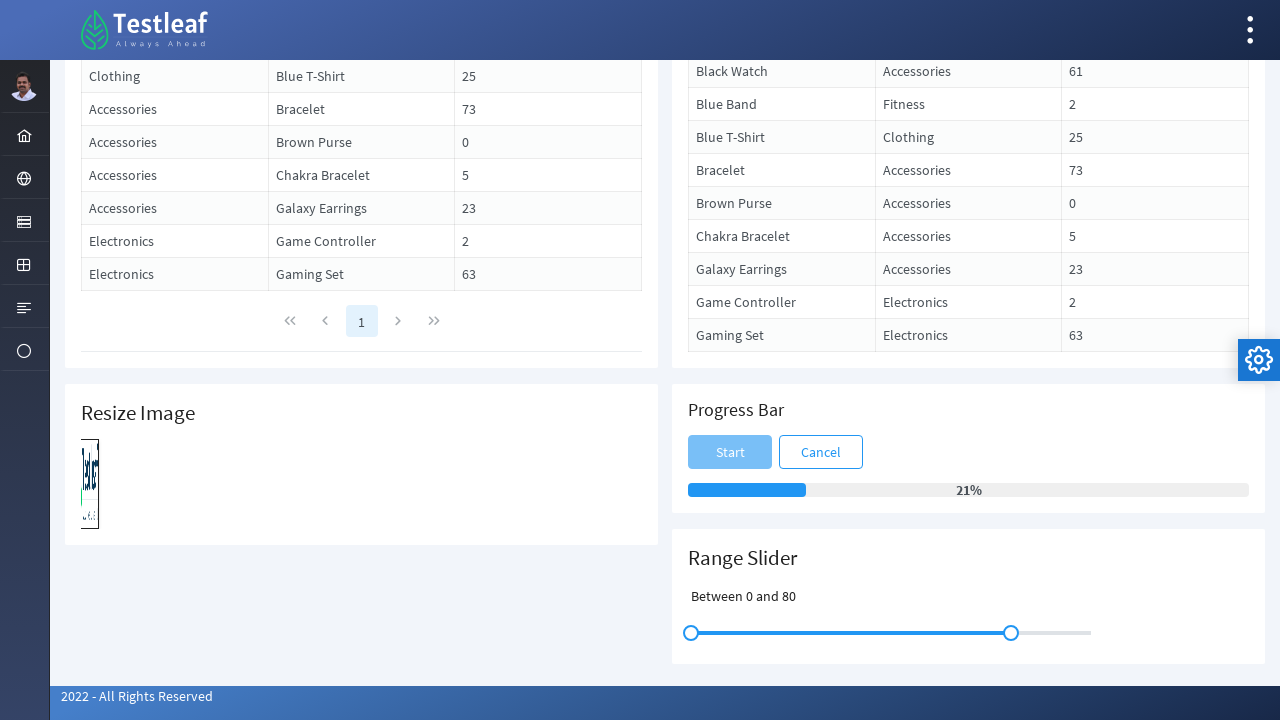

Waited 2 seconds before checking progress again
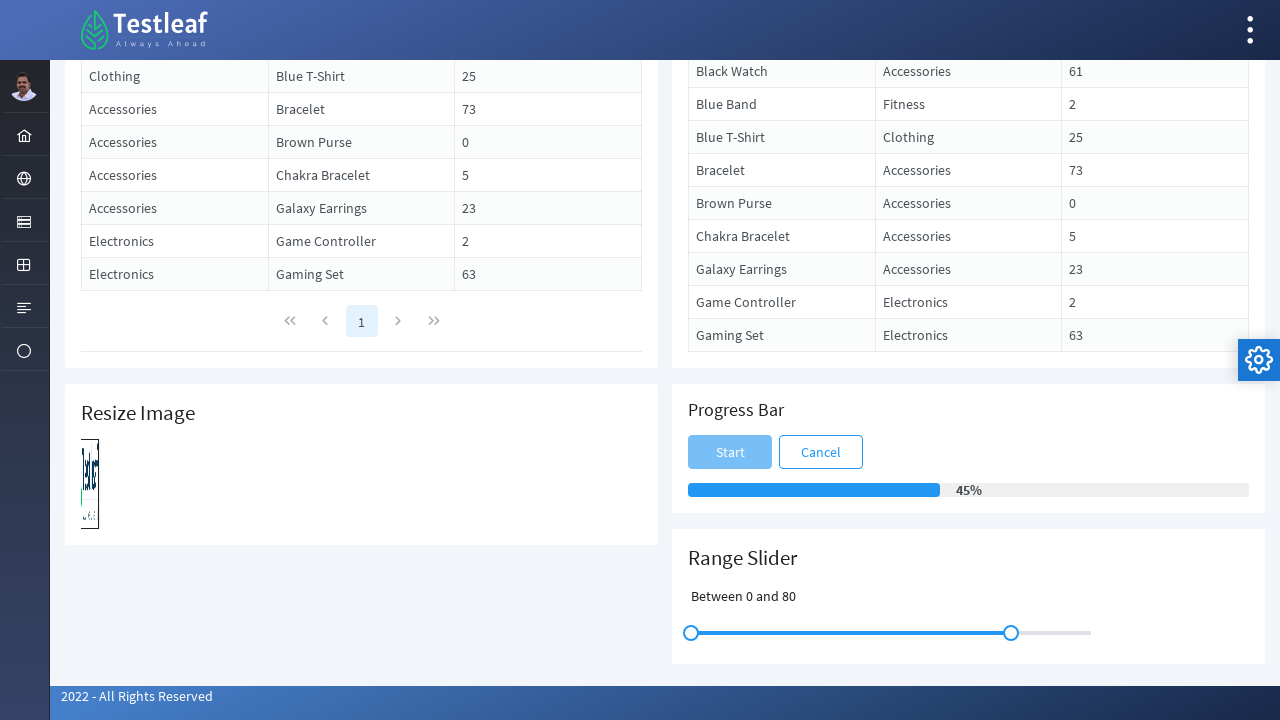

Checked progress bar status: 45%
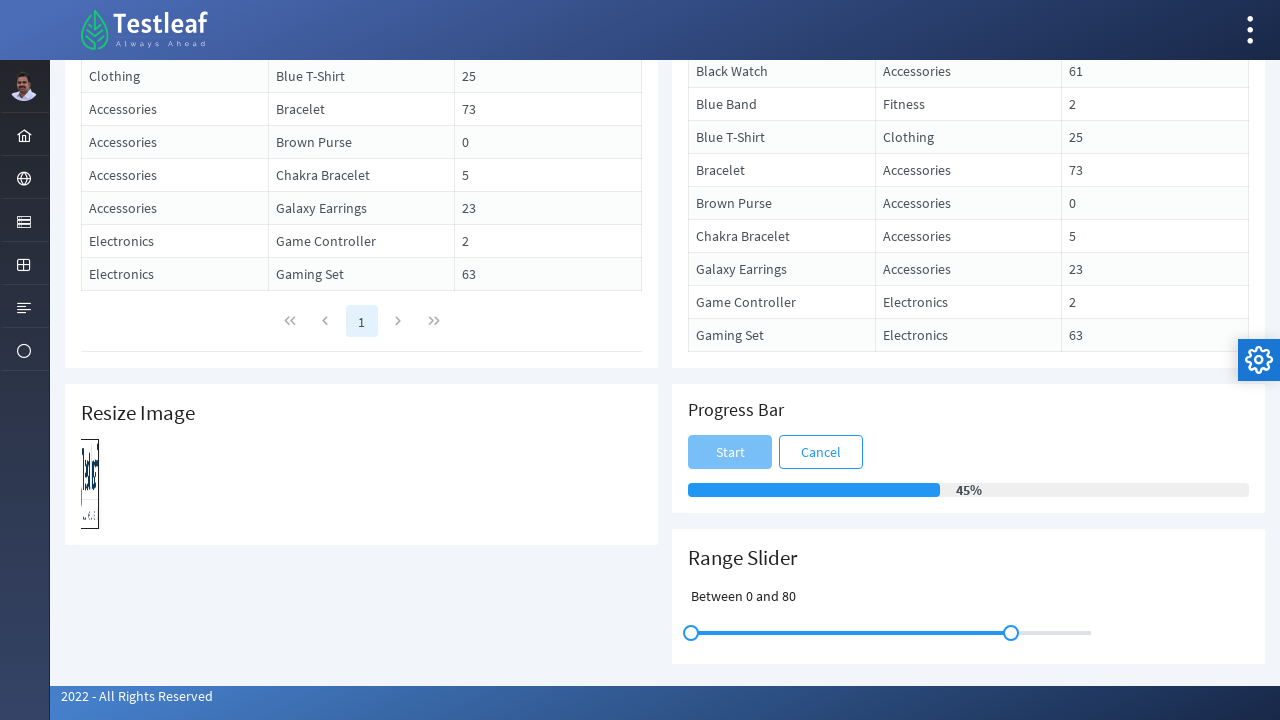

Waited 2 seconds before checking progress again
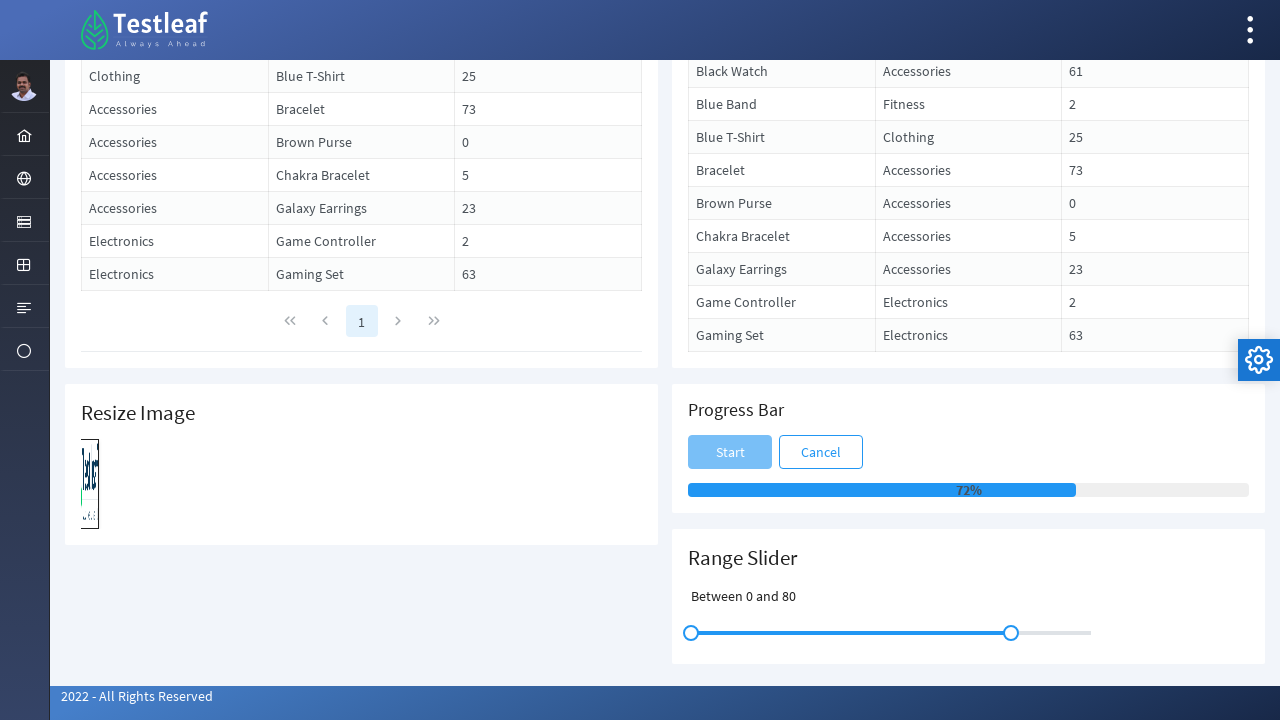

Checked progress bar status: 72%
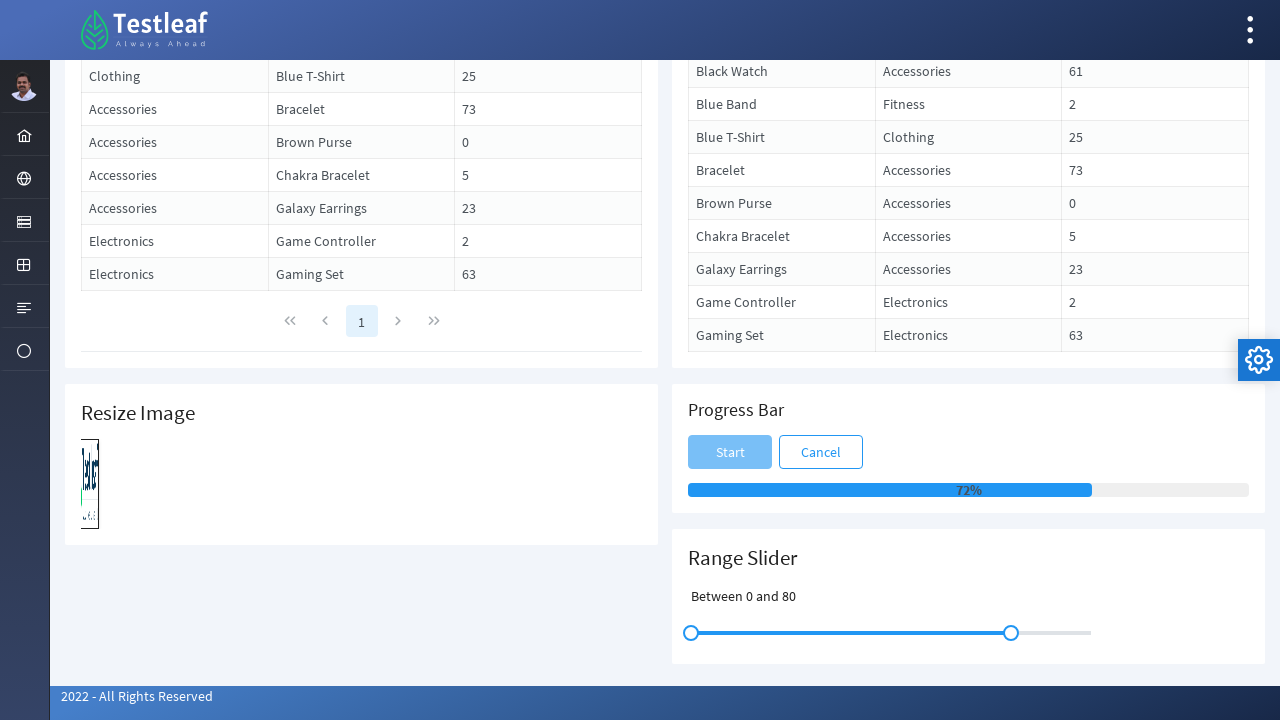

Waited 2 seconds before checking progress again
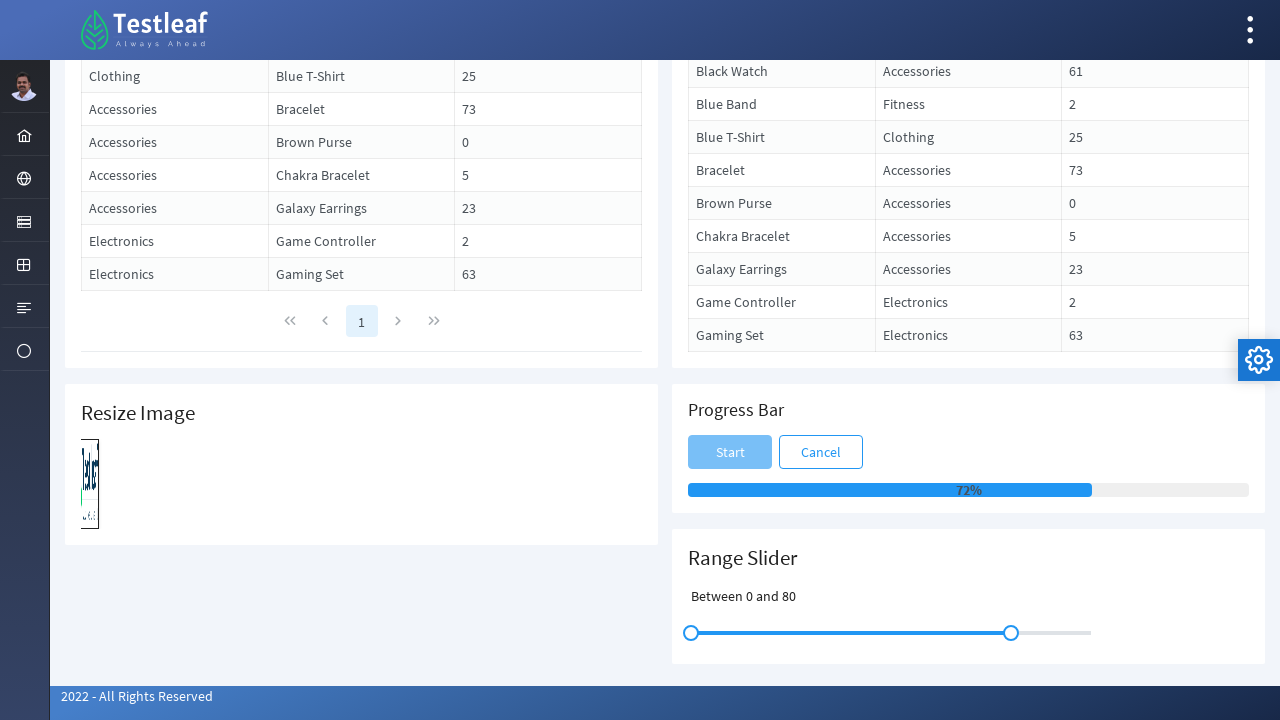

Checked progress bar status: 72%
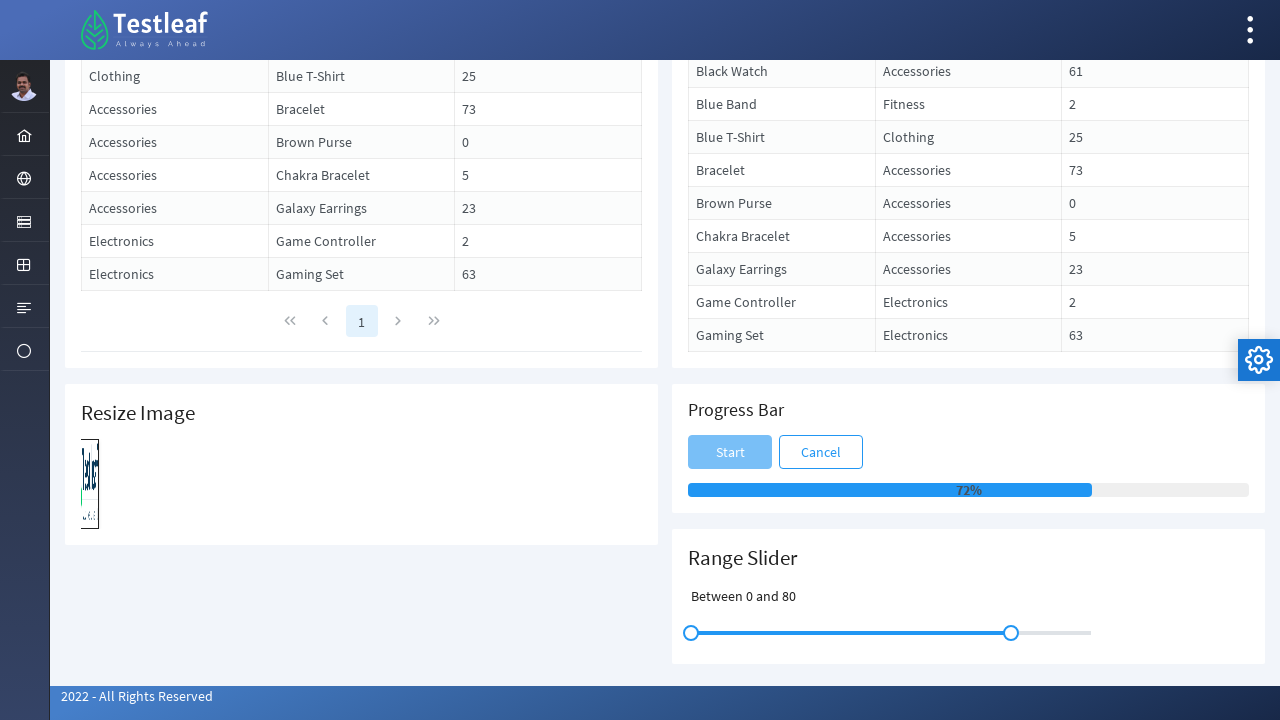

Waited 2 seconds before checking progress again
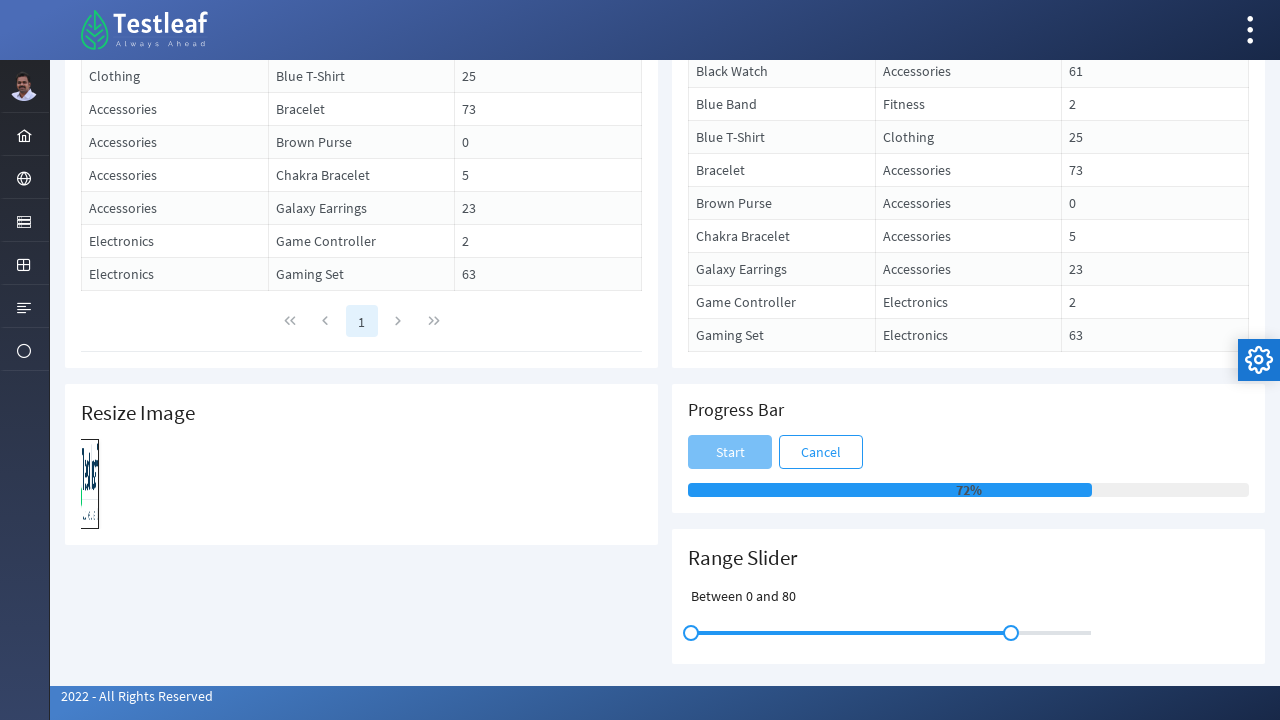

Checked progress bar status: 72%
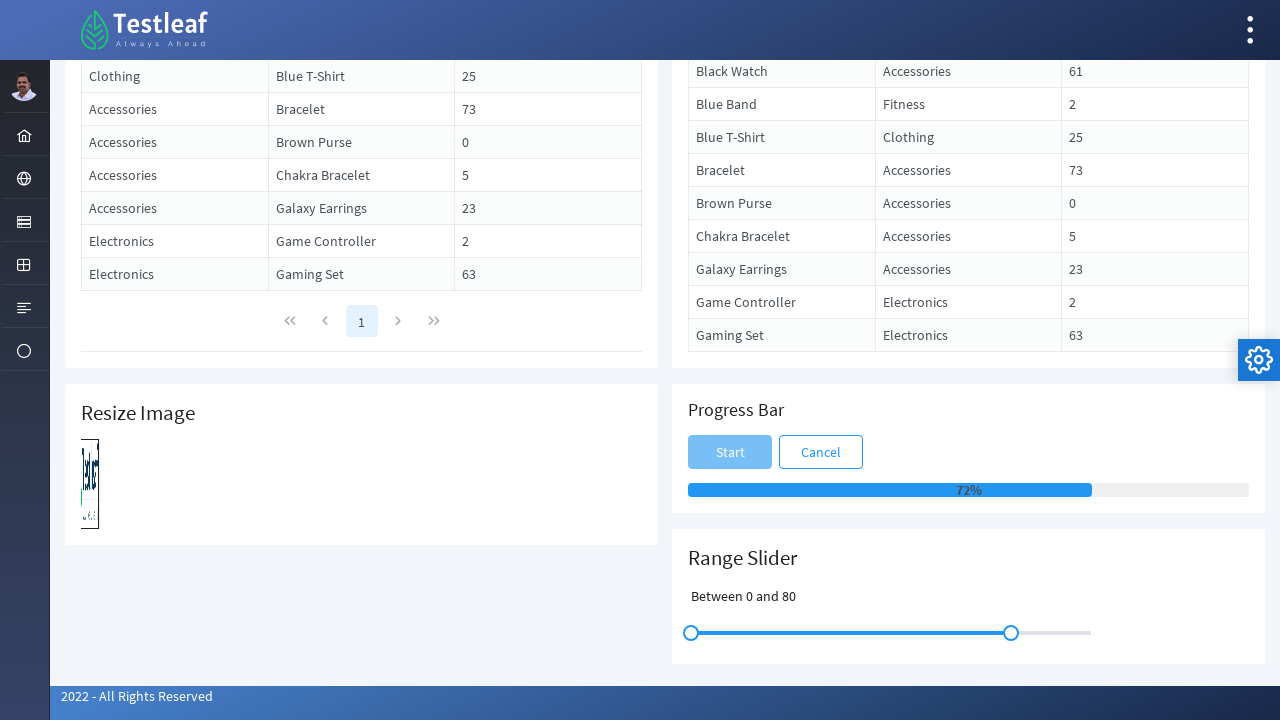

Waited 2 seconds before checking progress again
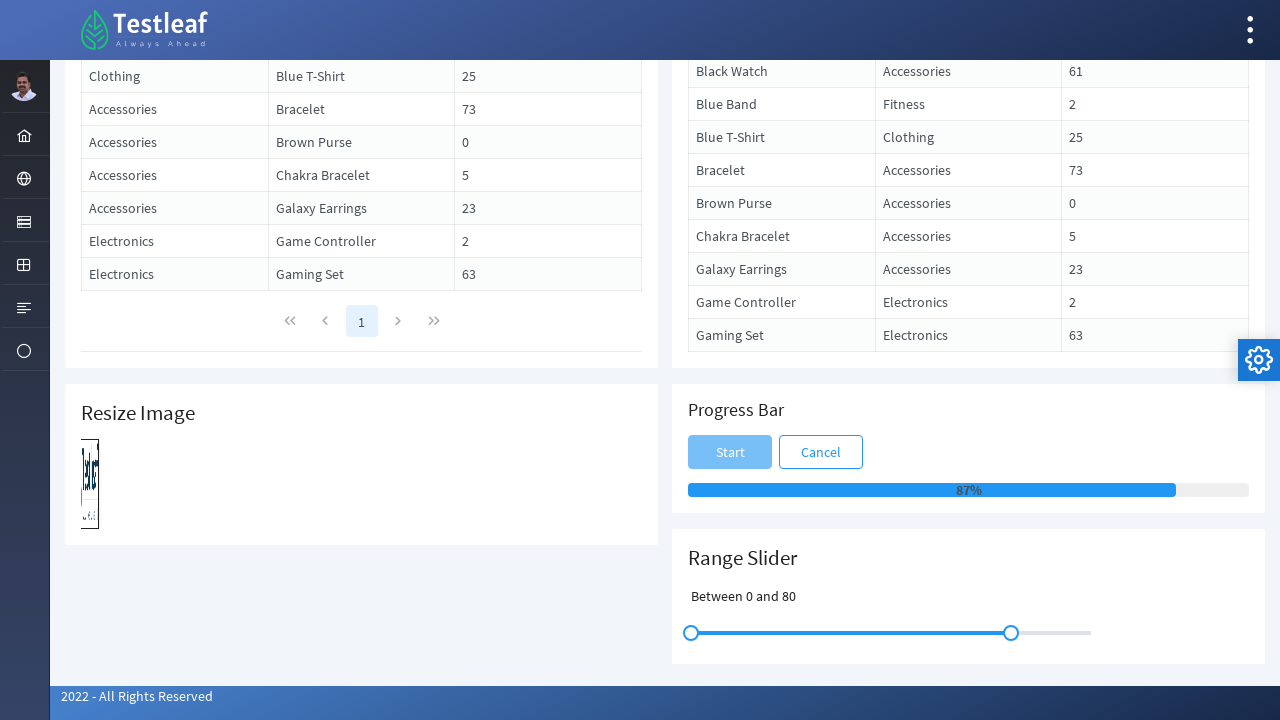

Checked progress bar status: 87%
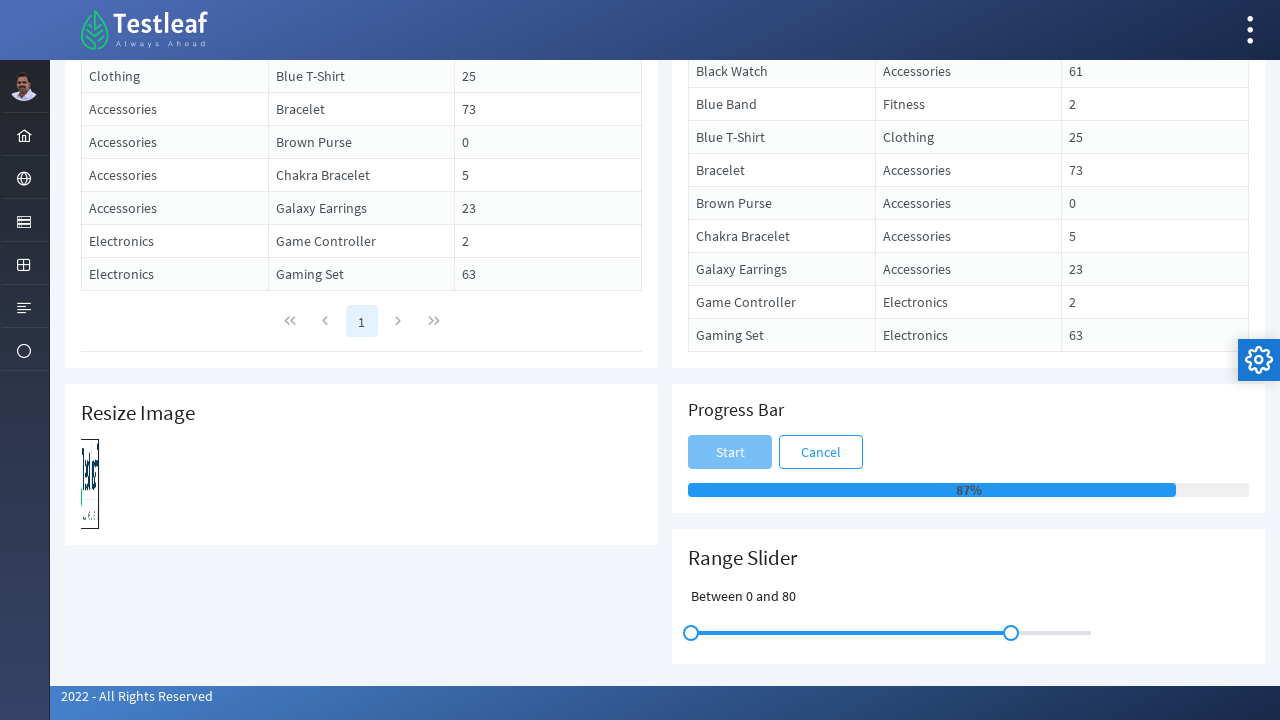

Waited 2 seconds before checking progress again
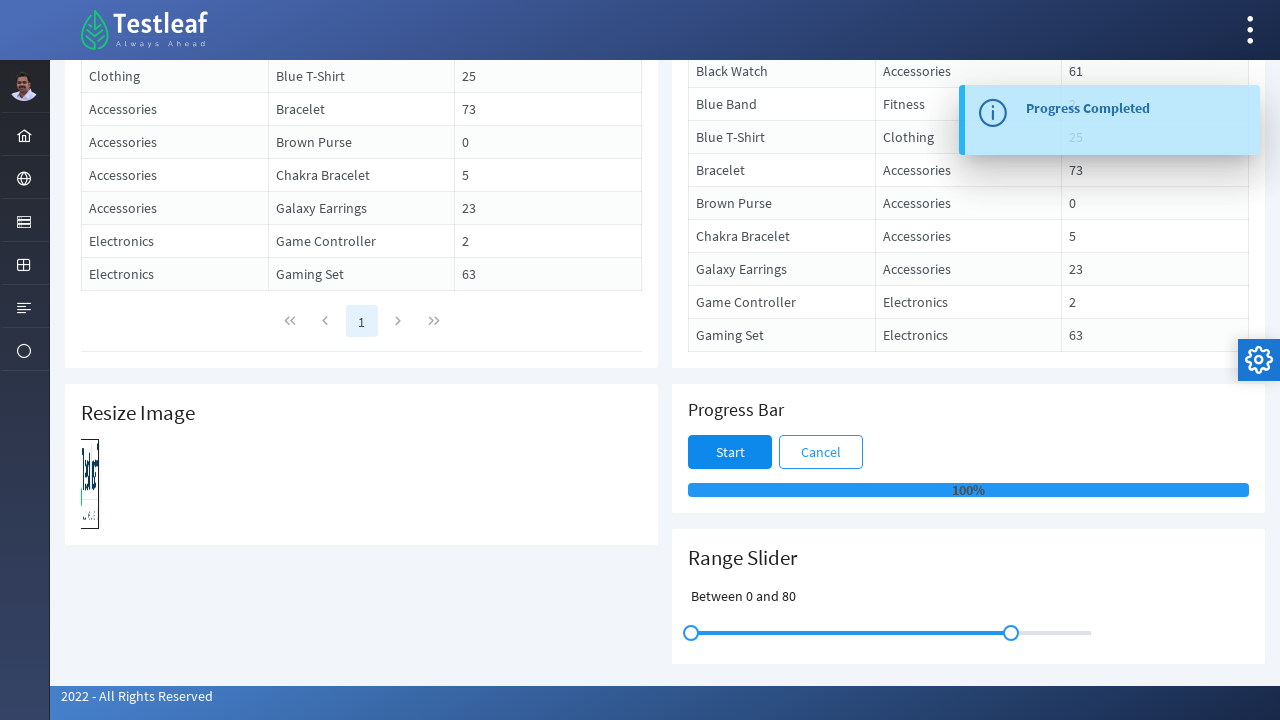

Checked progress bar status: 100%
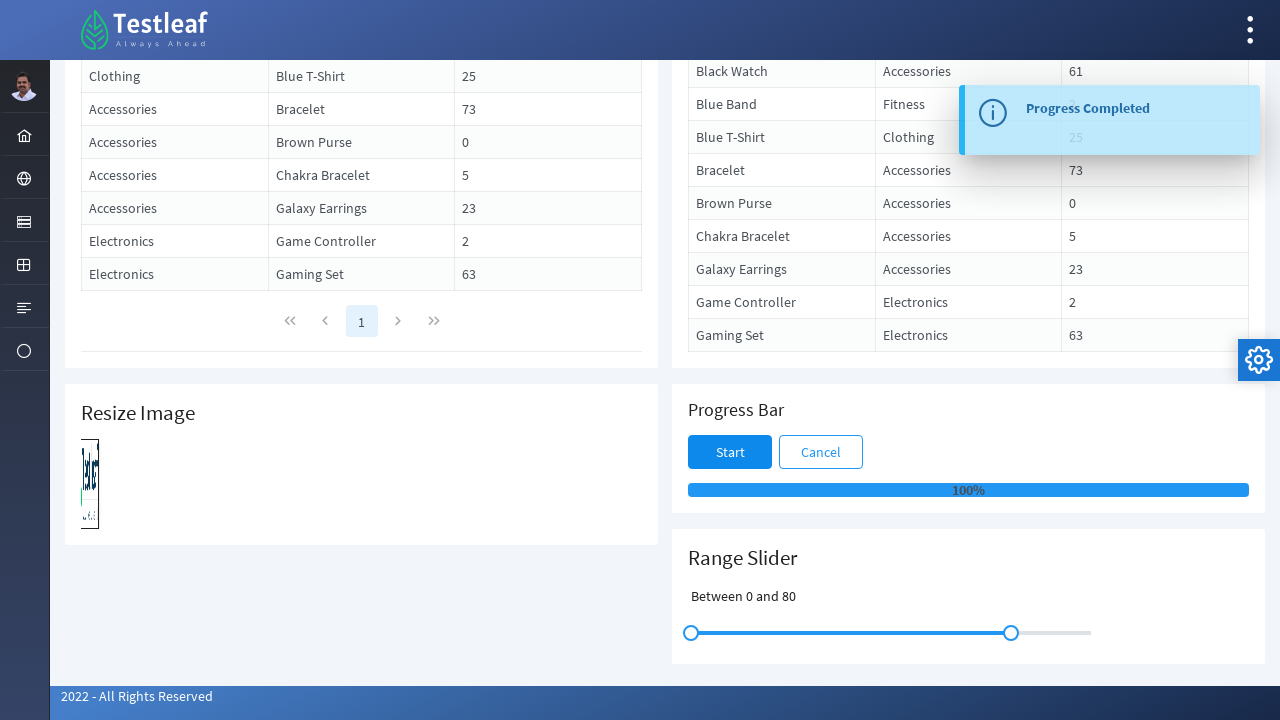

Progress bar completed at 100%
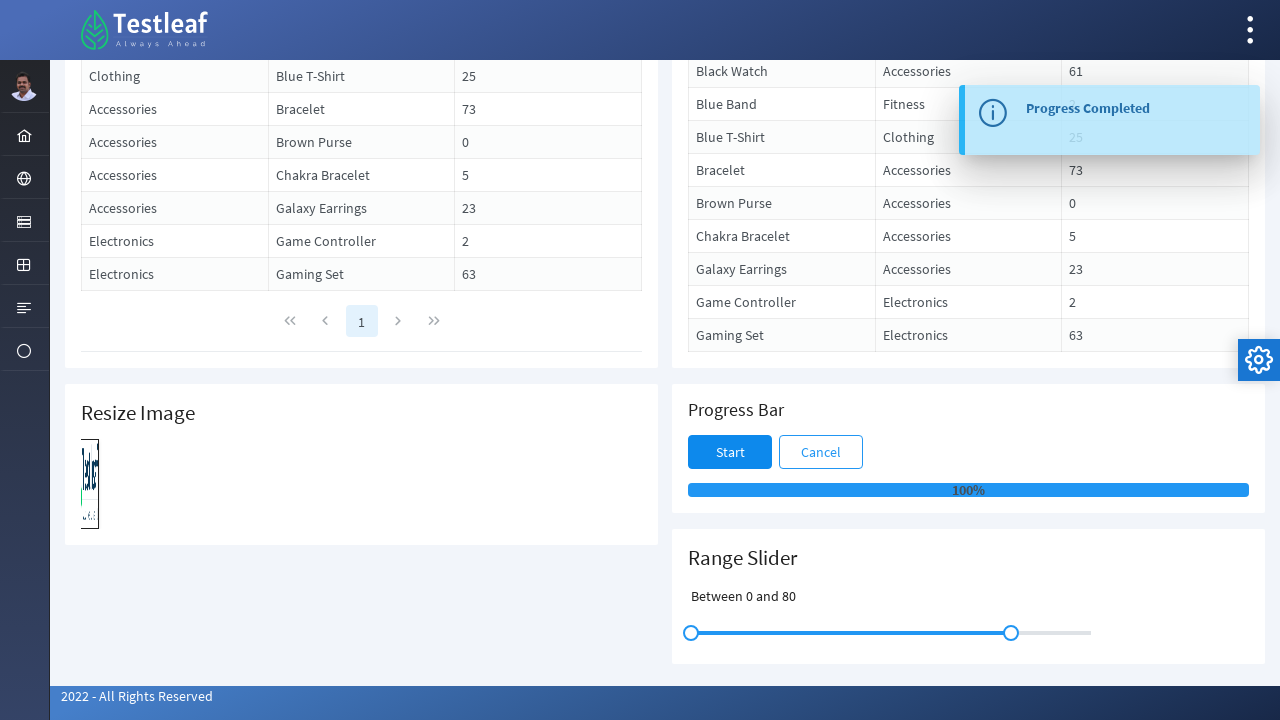

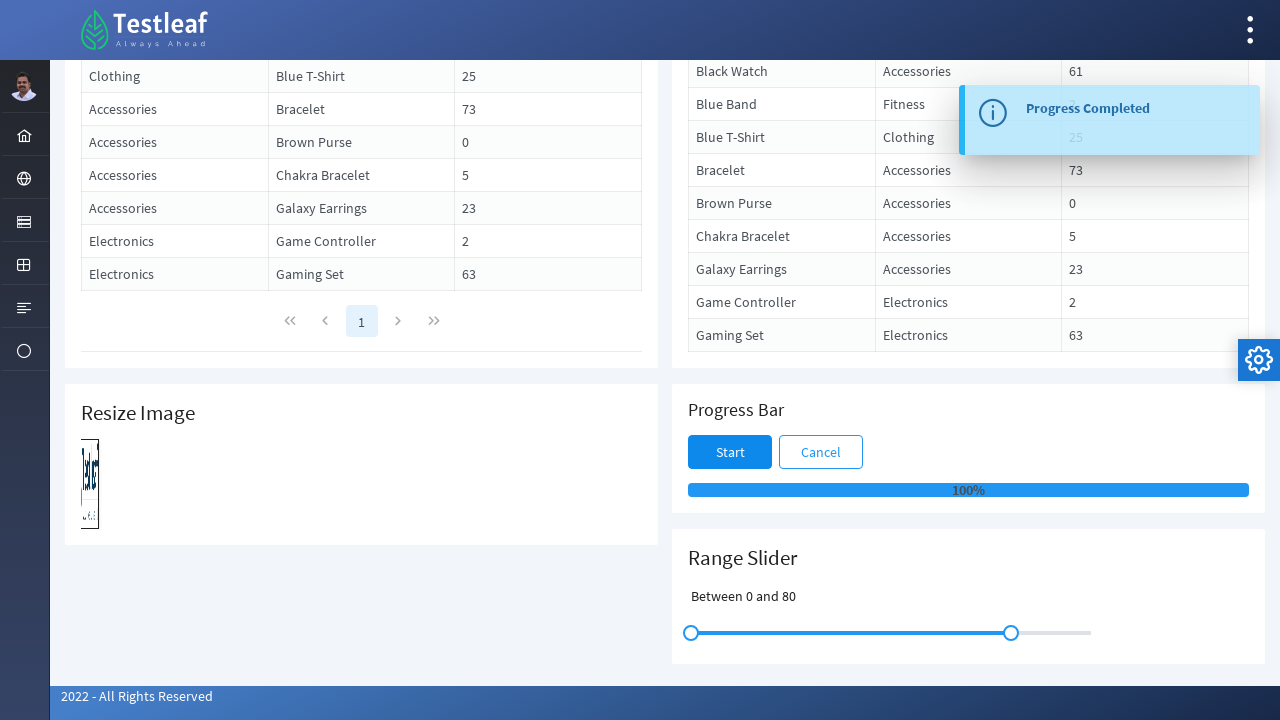